Tests the complete shopping flow on DemoBlaze by selecting products from different categories (Phones, Laptops, Monitors), adding them to cart, verifying cart contents, and completing the purchase with order details.

Starting URL: https://www.demoblaze.com

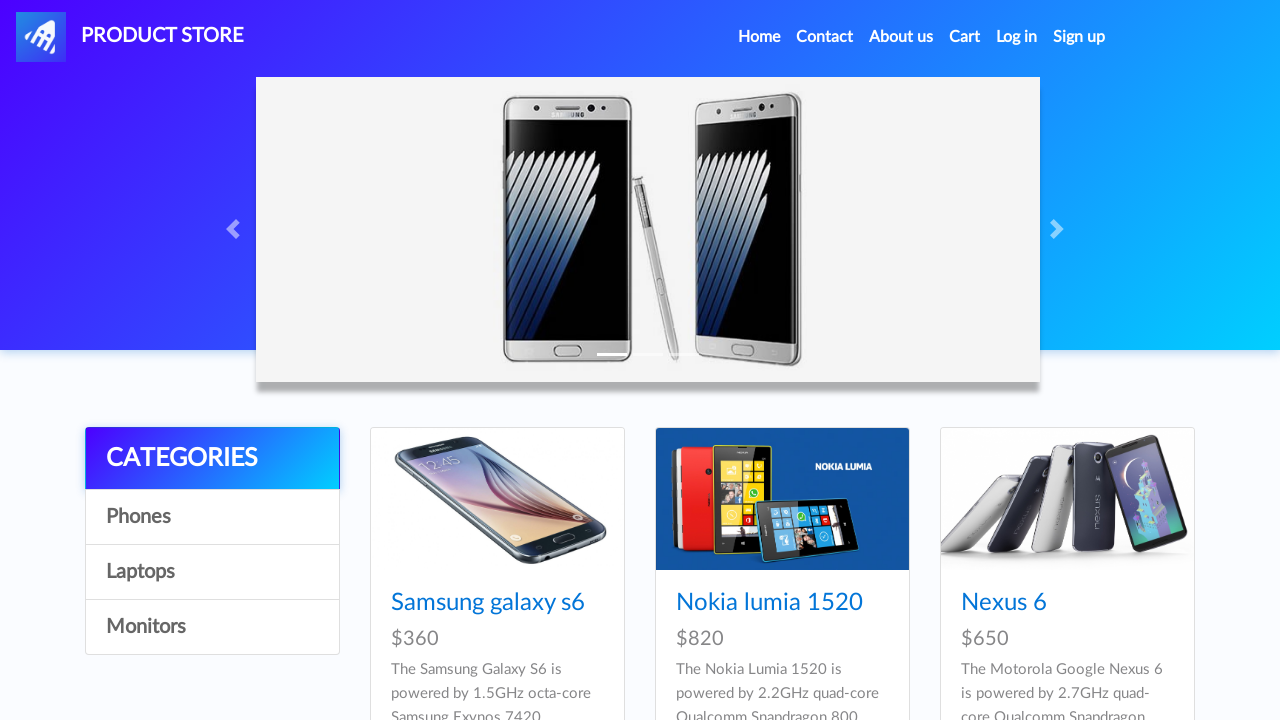

Clicked on Phones category at (212, 517) on a[onclick="byCat('phone')"]
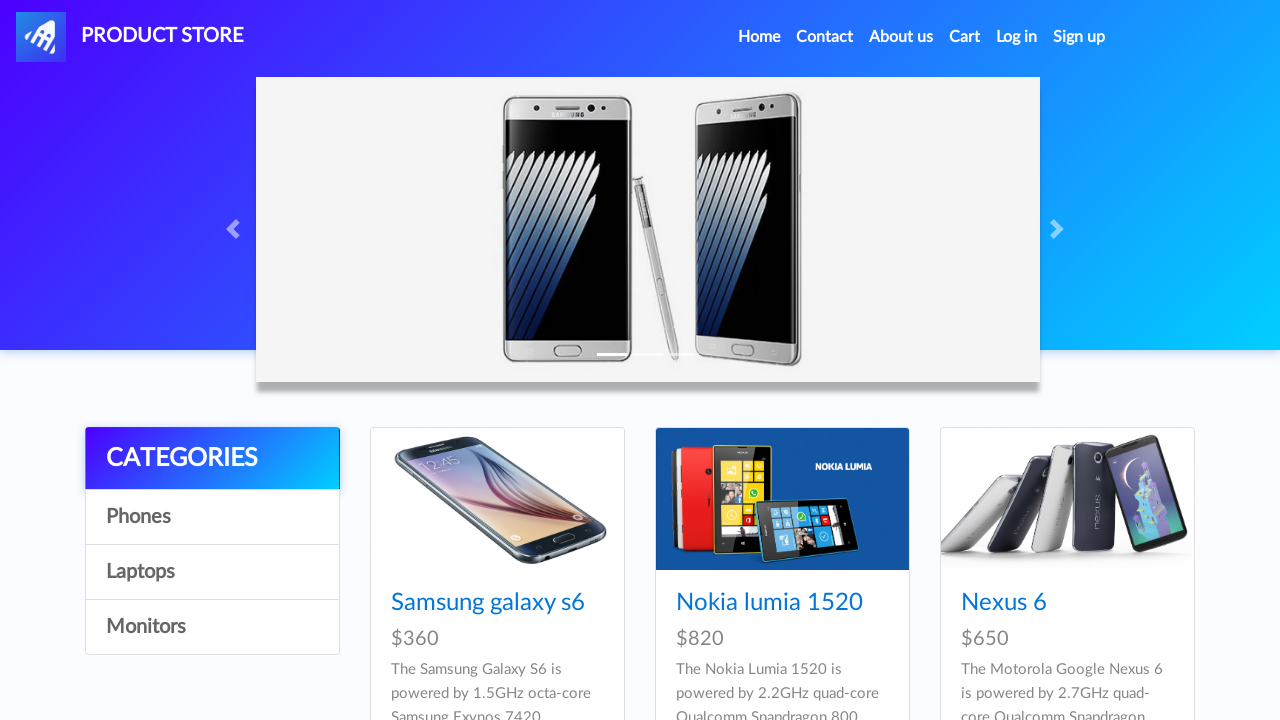

Waited for Phones category to load
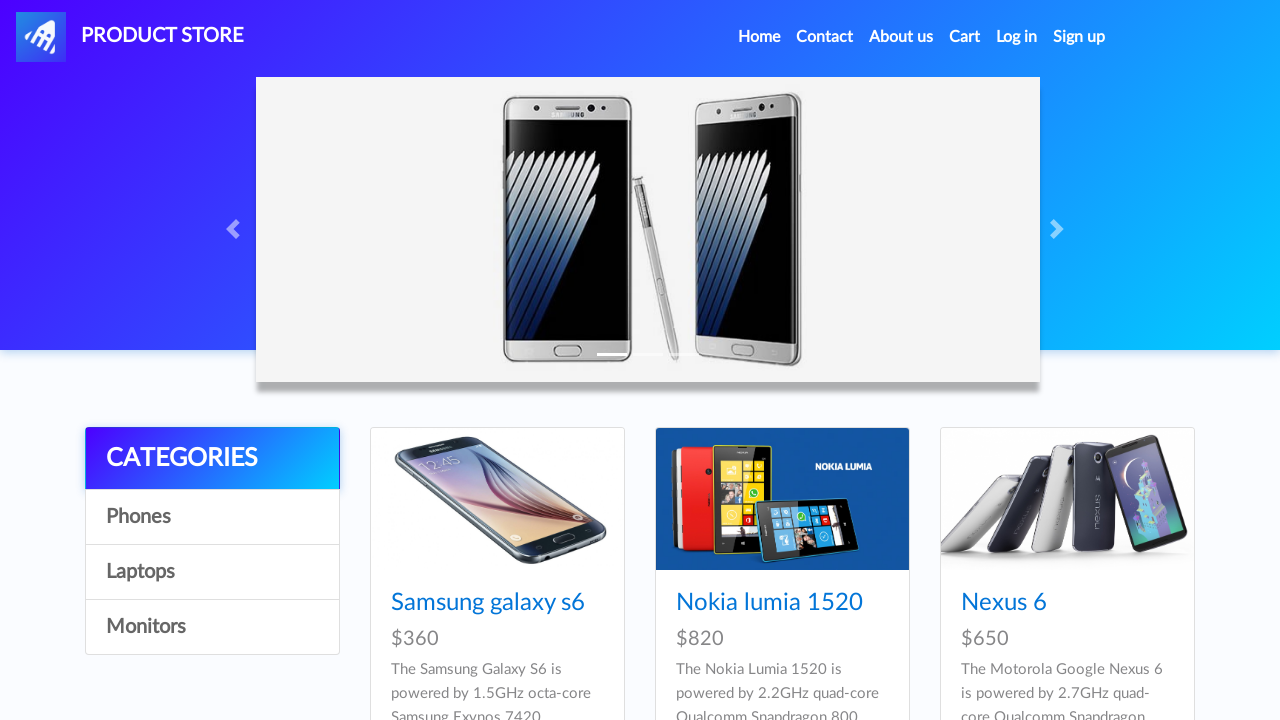

Clicked on first phone product at (488, 603) on .card-title a >> nth=0
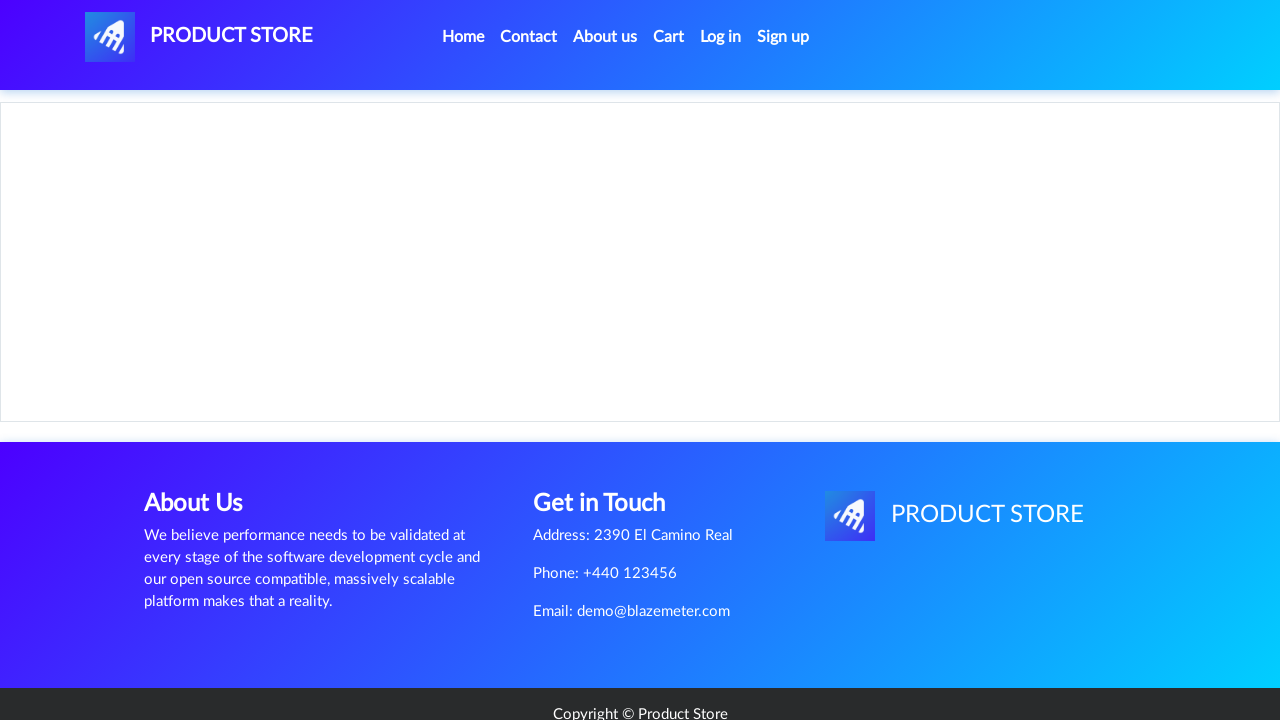

Add to cart button loaded
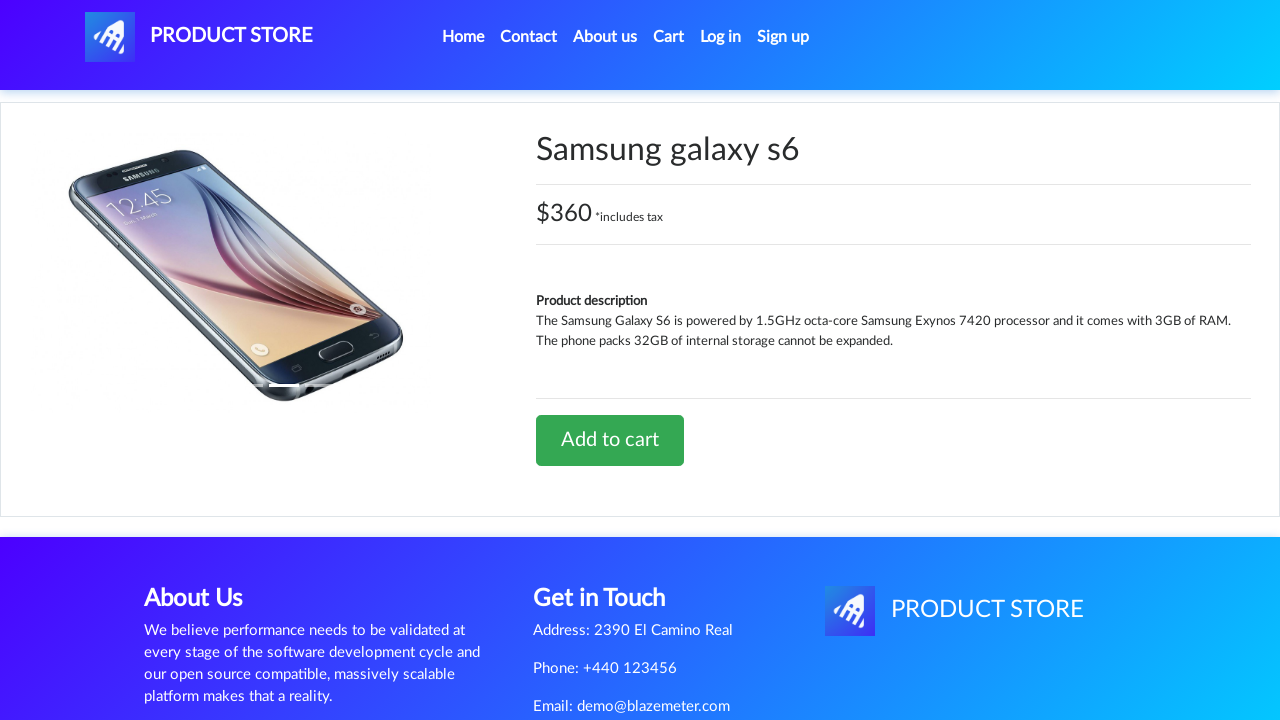

Clicked Add to cart button for phone at (610, 440) on a.btn-success
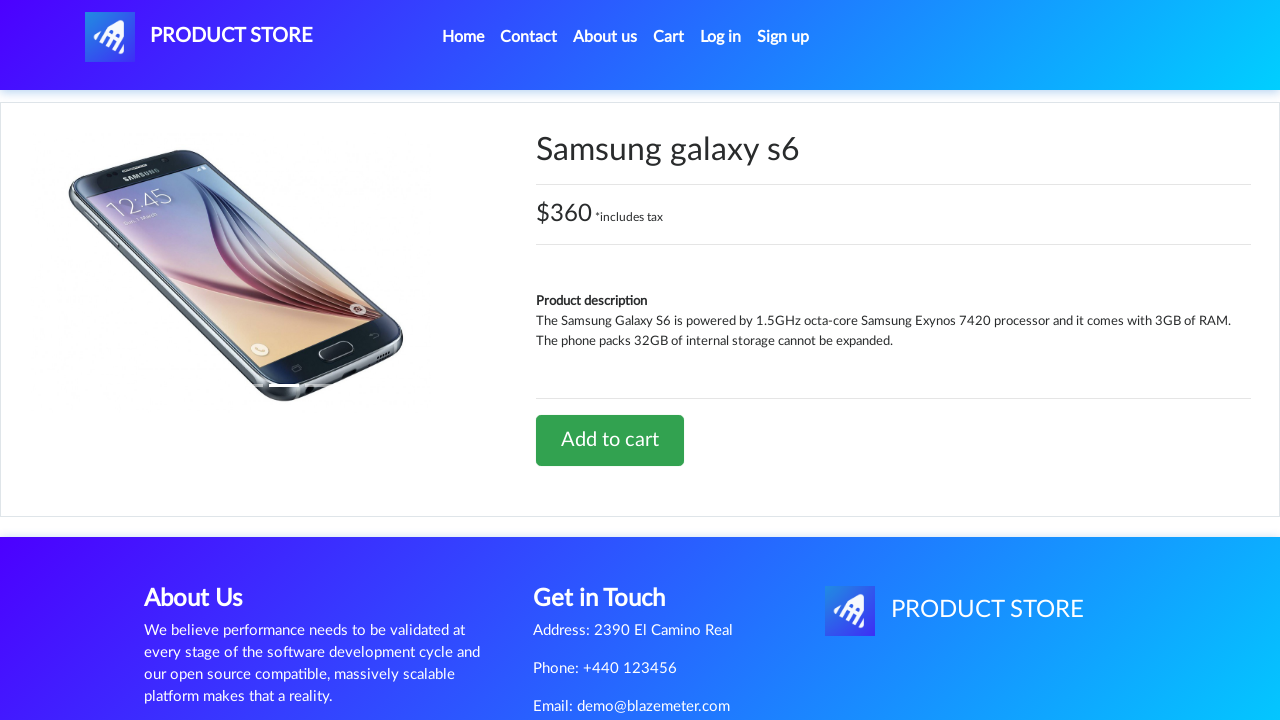

Waited for cart confirmation
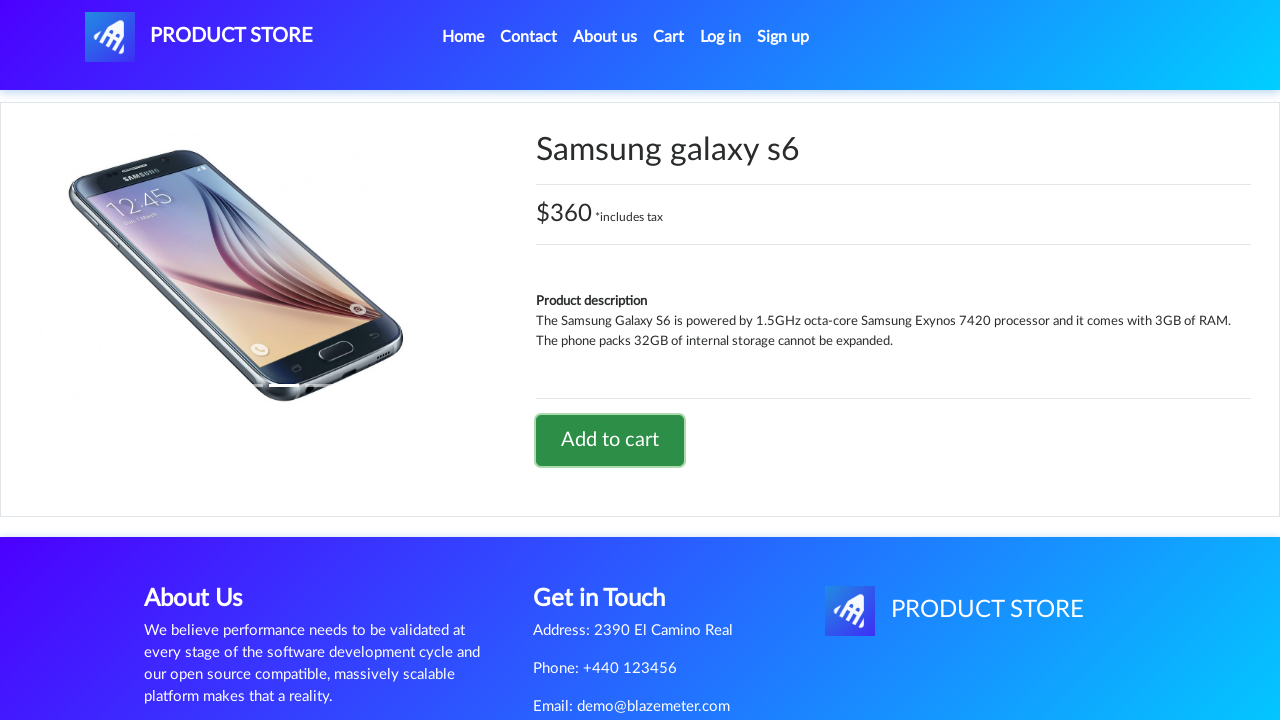

Accepted confirmation dialog for phone
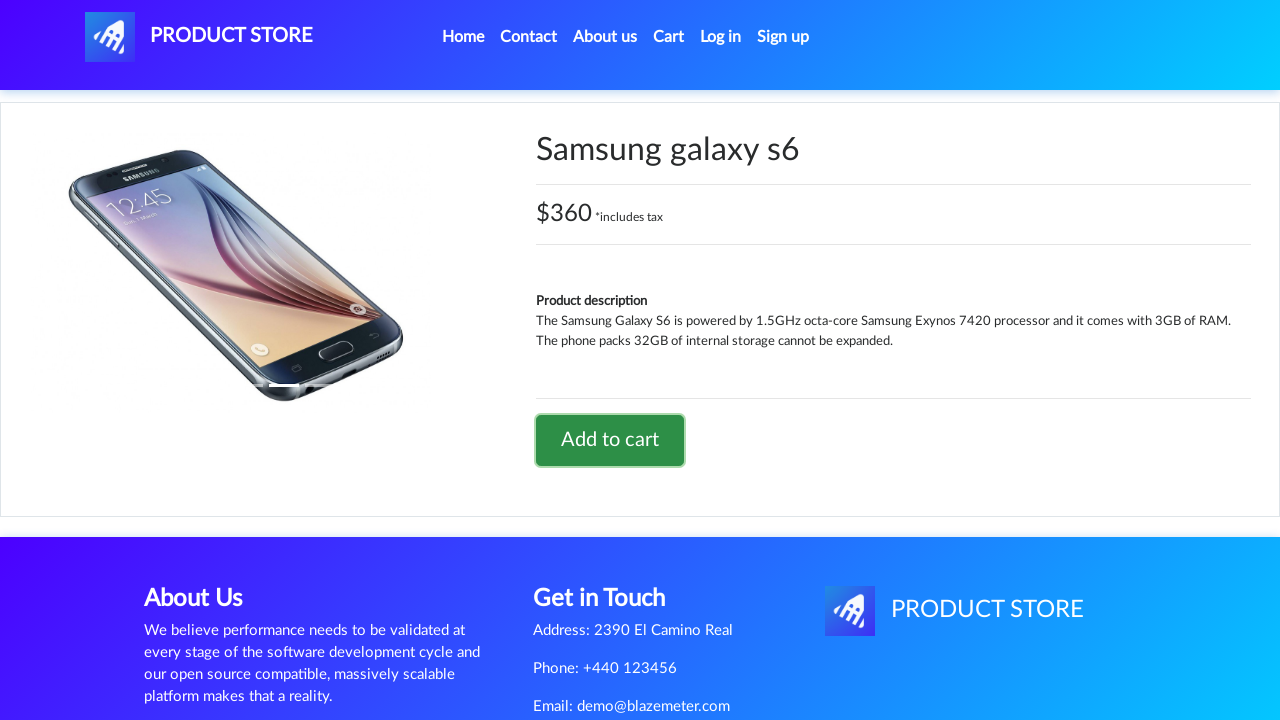

Clicked navbar brand to return to home at (199, 37) on a.navbar-brand
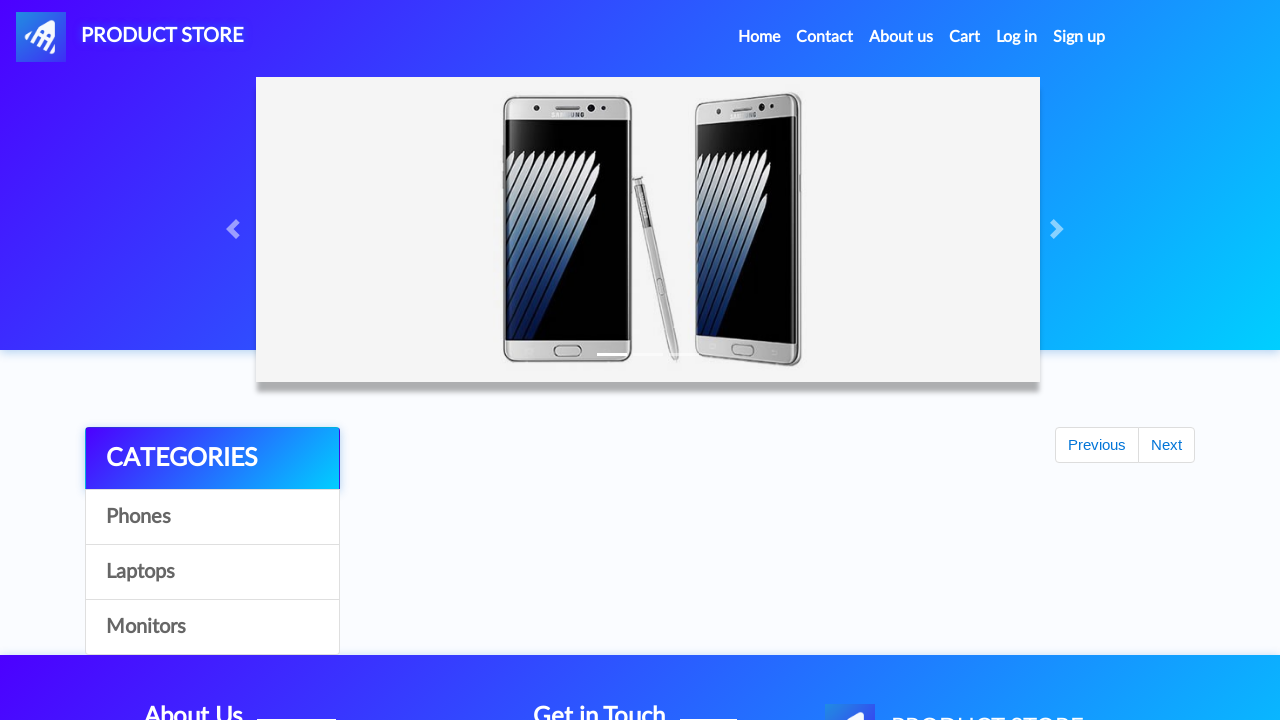

Home page loaded
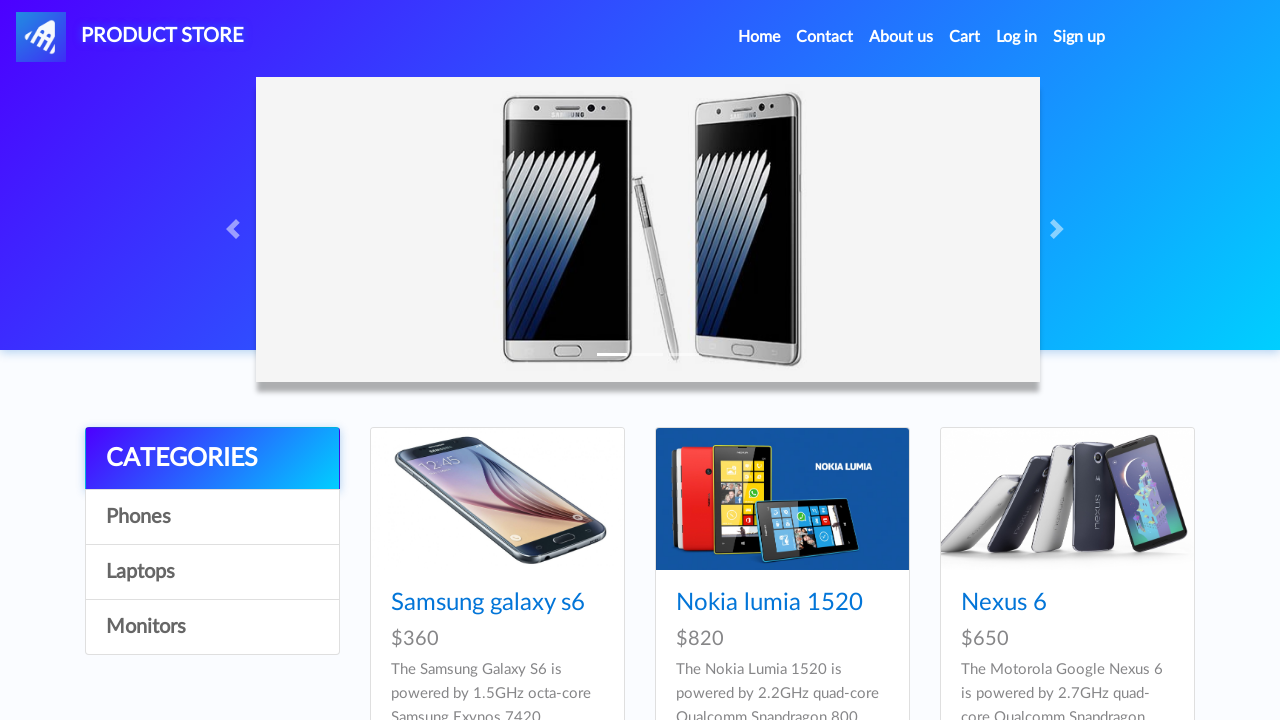

Clicked on Laptops category at (212, 572) on a[onclick="byCat('notebook')"]
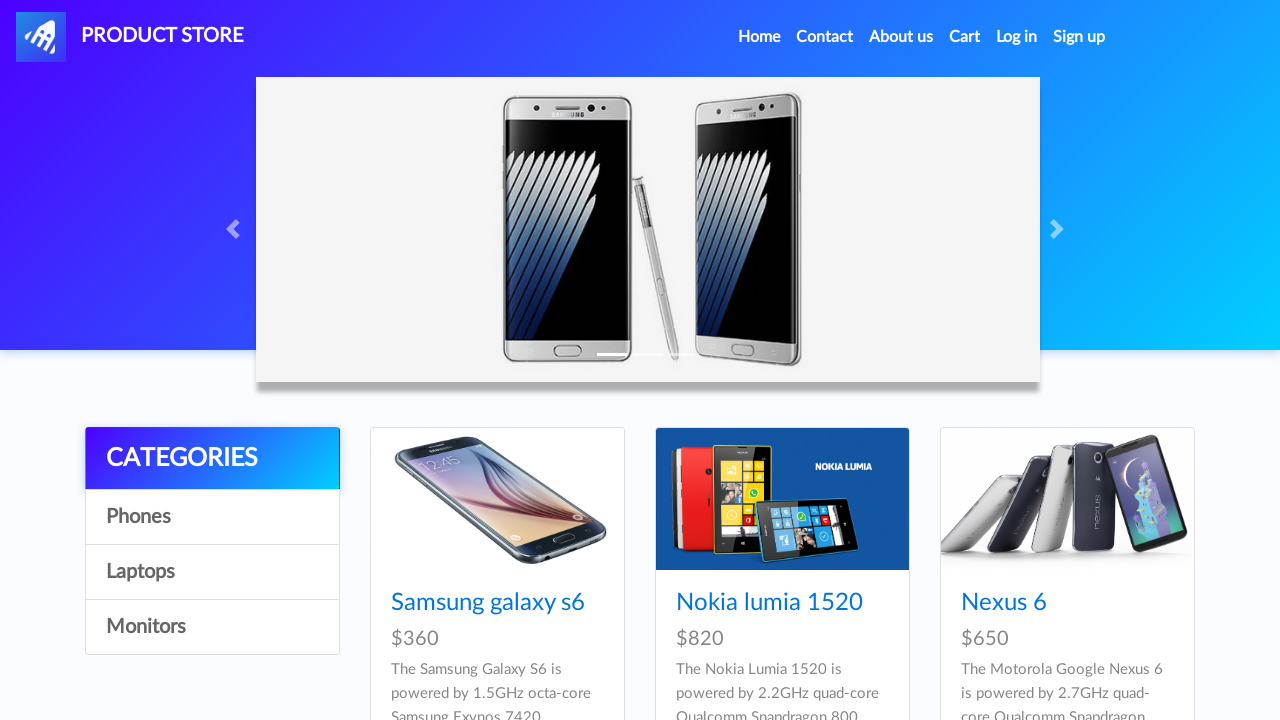

Waited for Laptops category to load
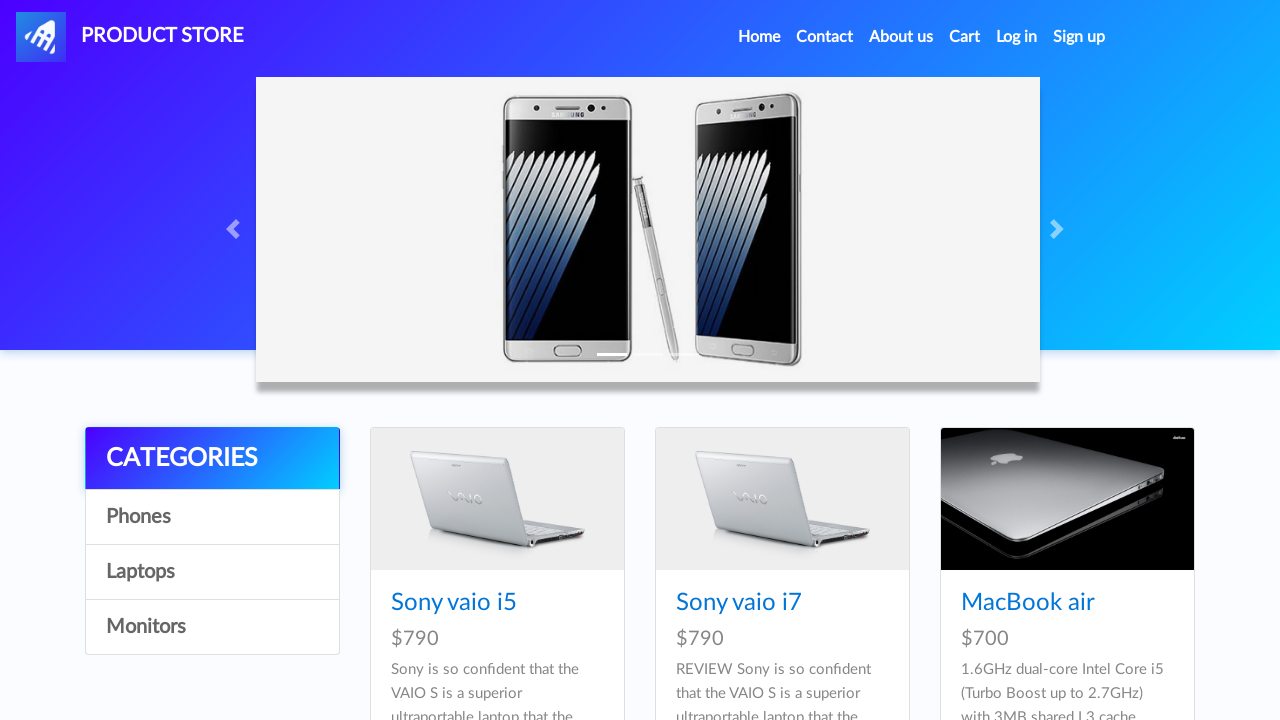

Laptop products loaded
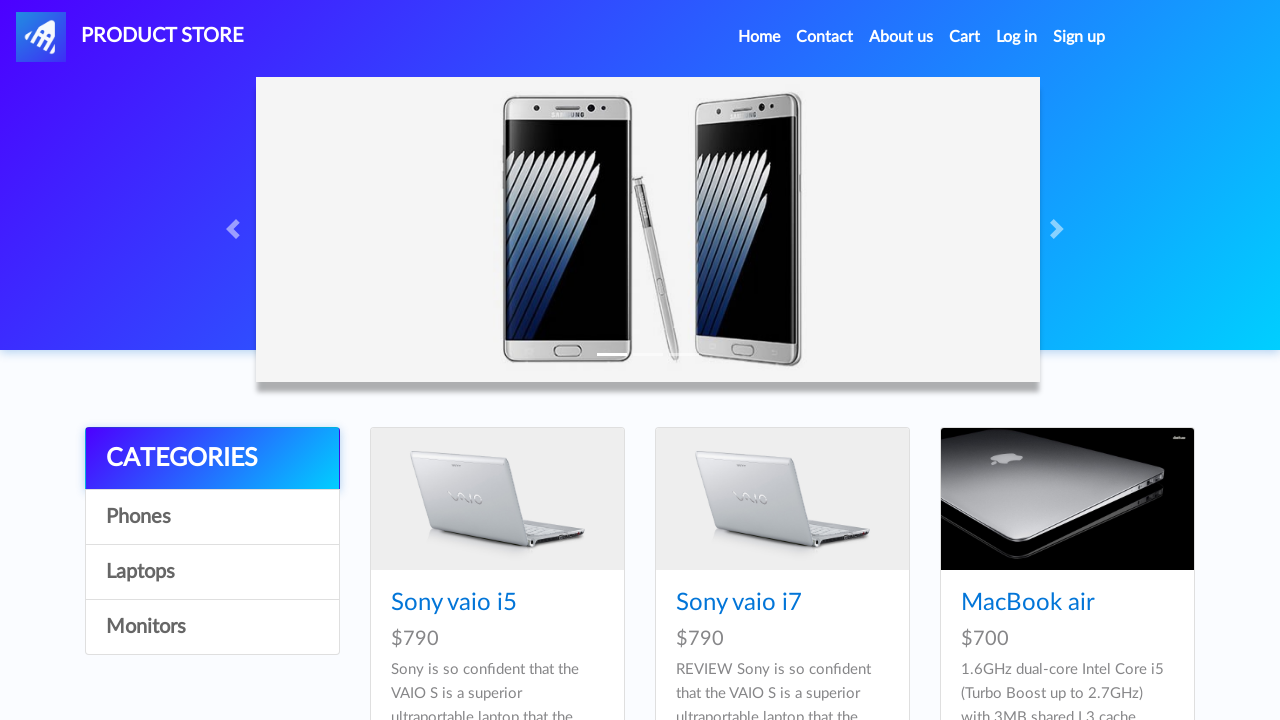

Clicked on last laptop product at (1033, 361) on .card-title a >> nth=-1
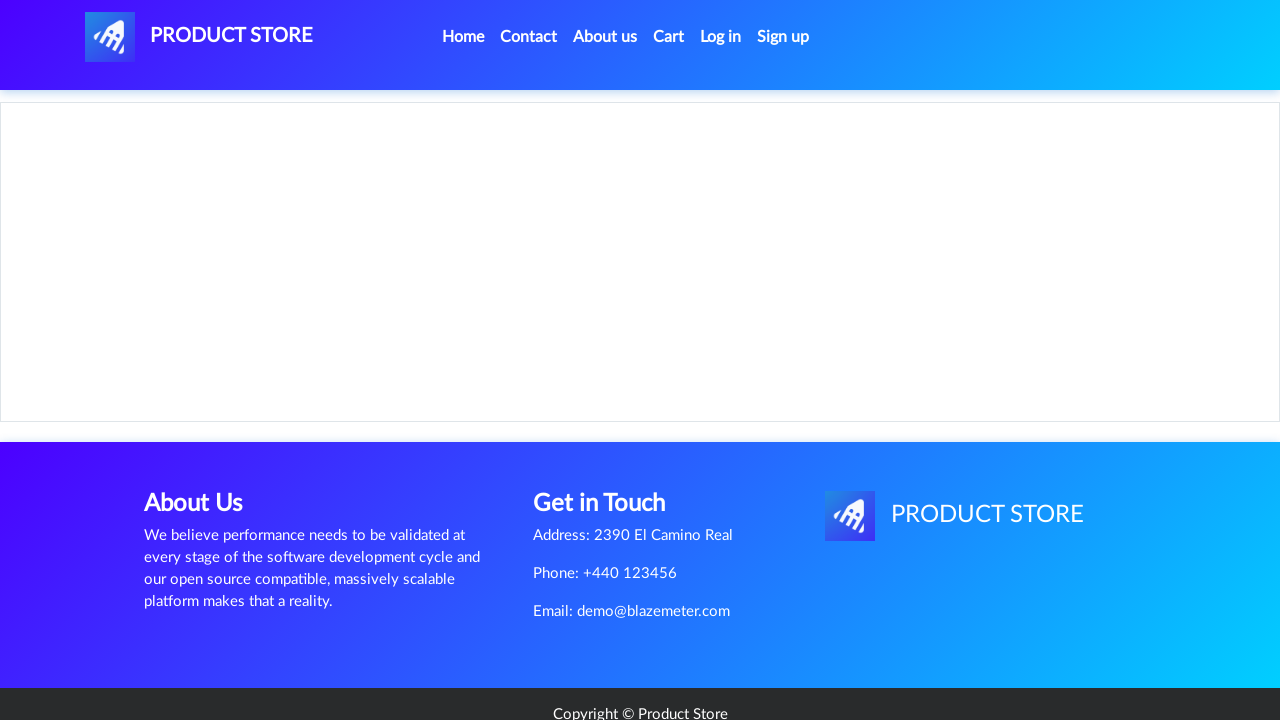

Add to cart button loaded for laptop
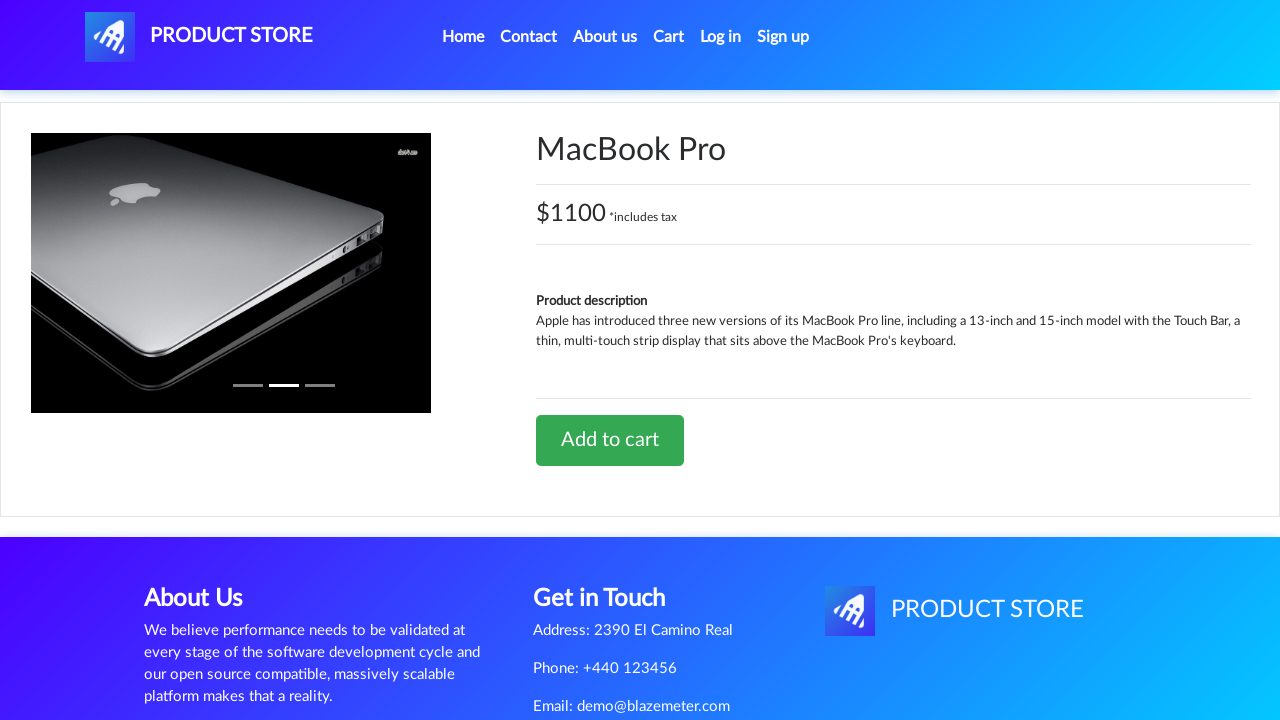

Clicked Add to cart button for laptop at (610, 440) on a.btn-success
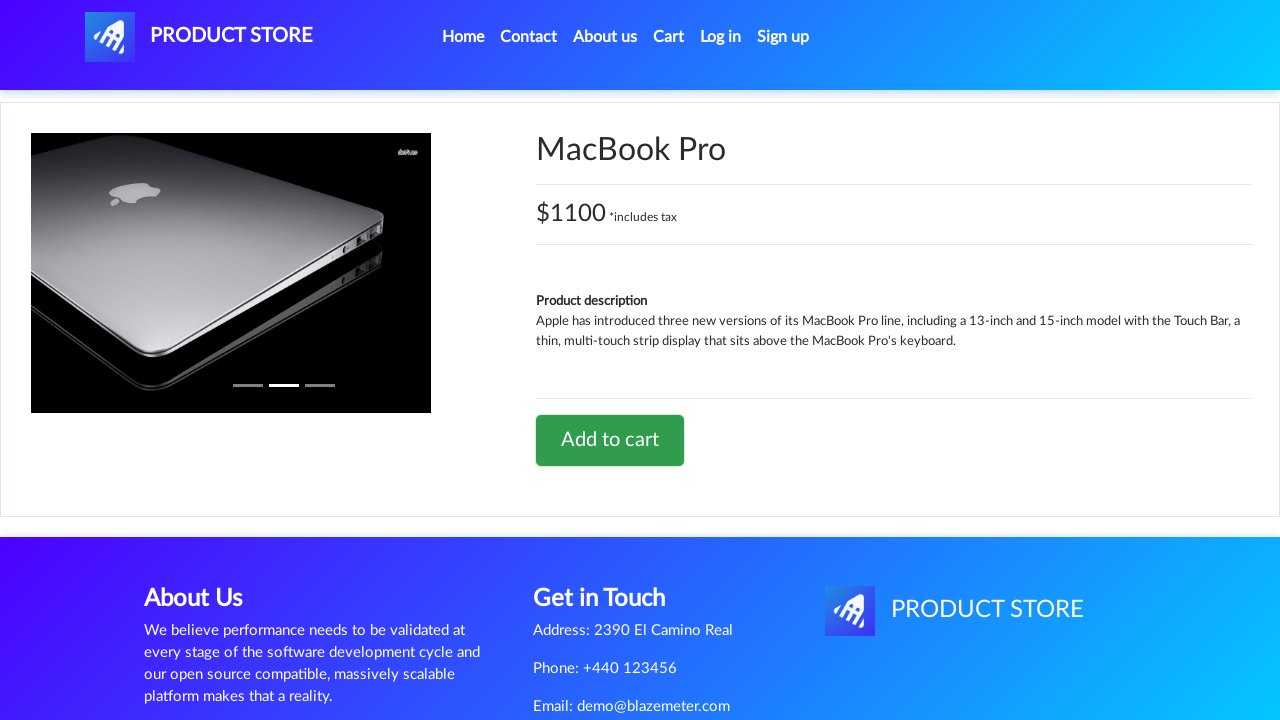

Waited for laptop cart confirmation
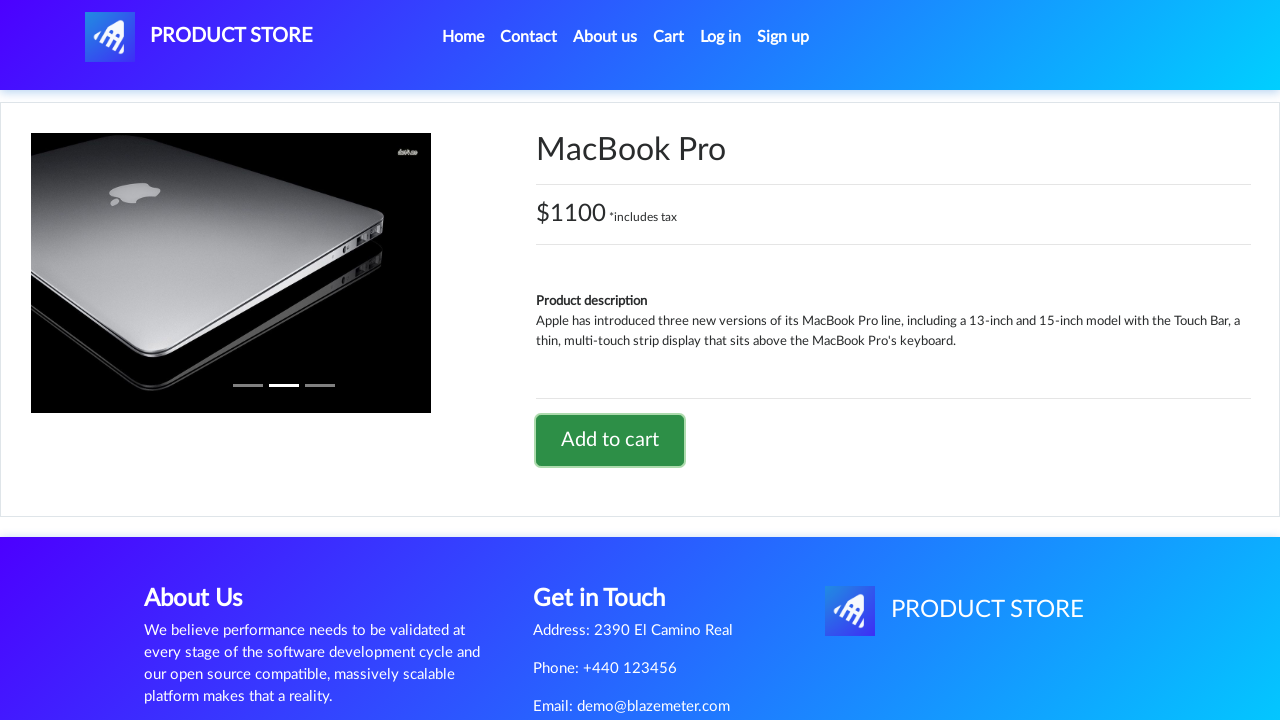

Clicked navbar brand to return to home at (199, 37) on a.navbar-brand
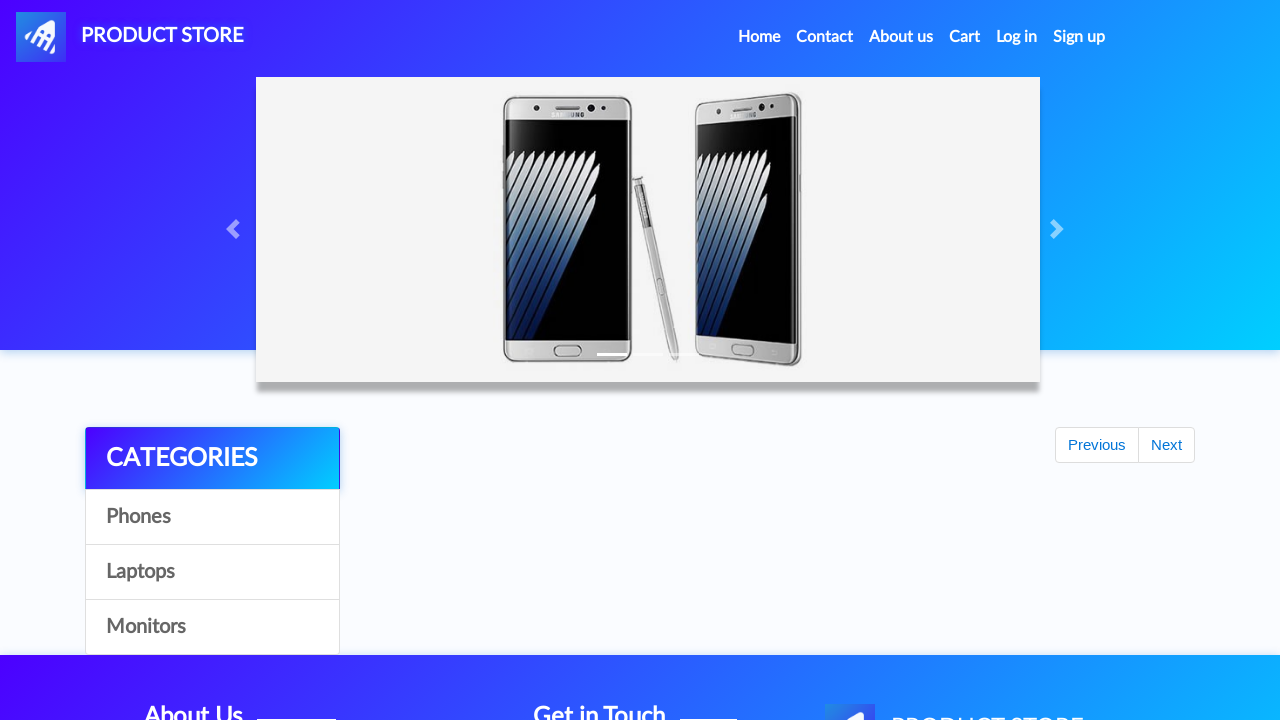

Home page loaded again
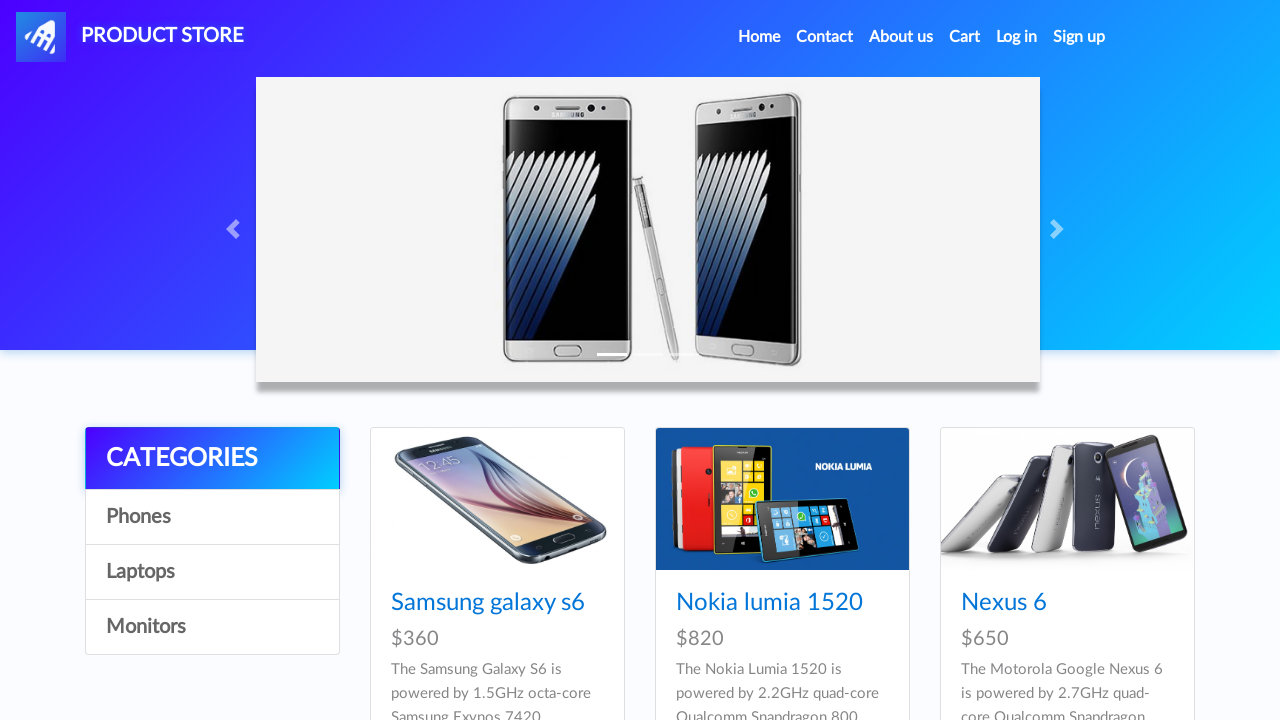

Clicked on Monitors category at (212, 627) on a[onclick="byCat('monitor')"]
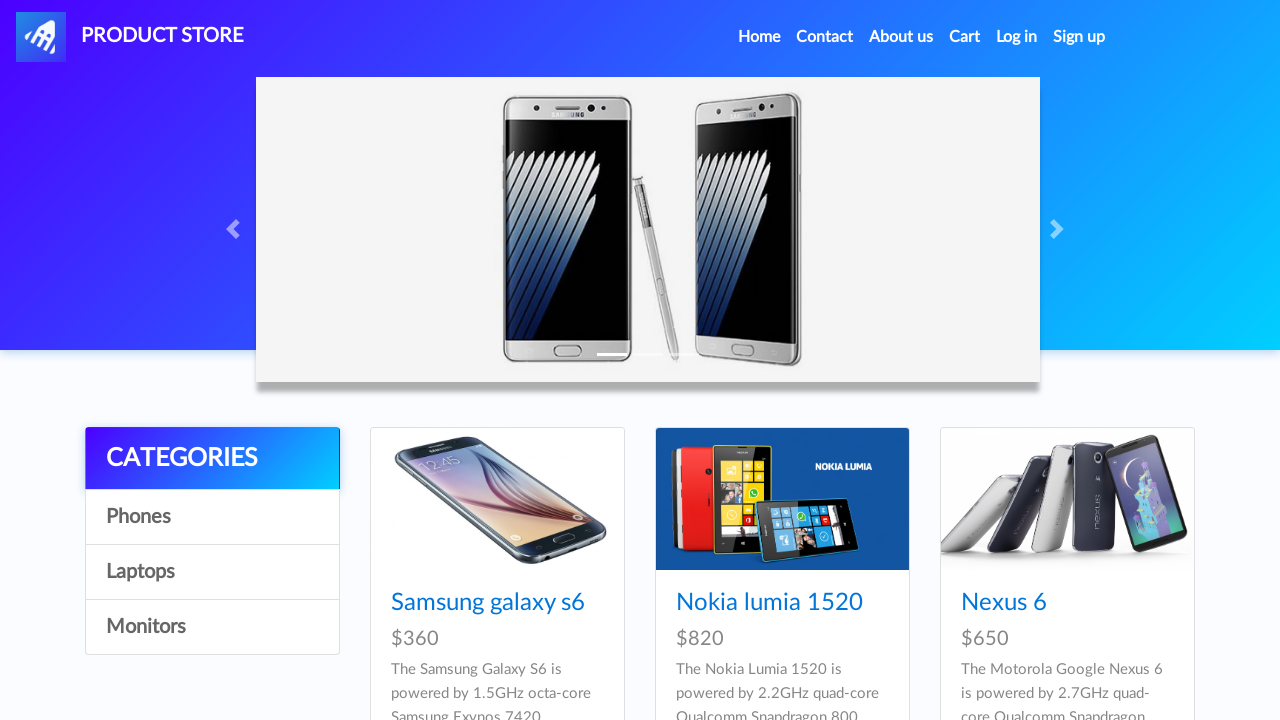

Waited for Monitors category to load
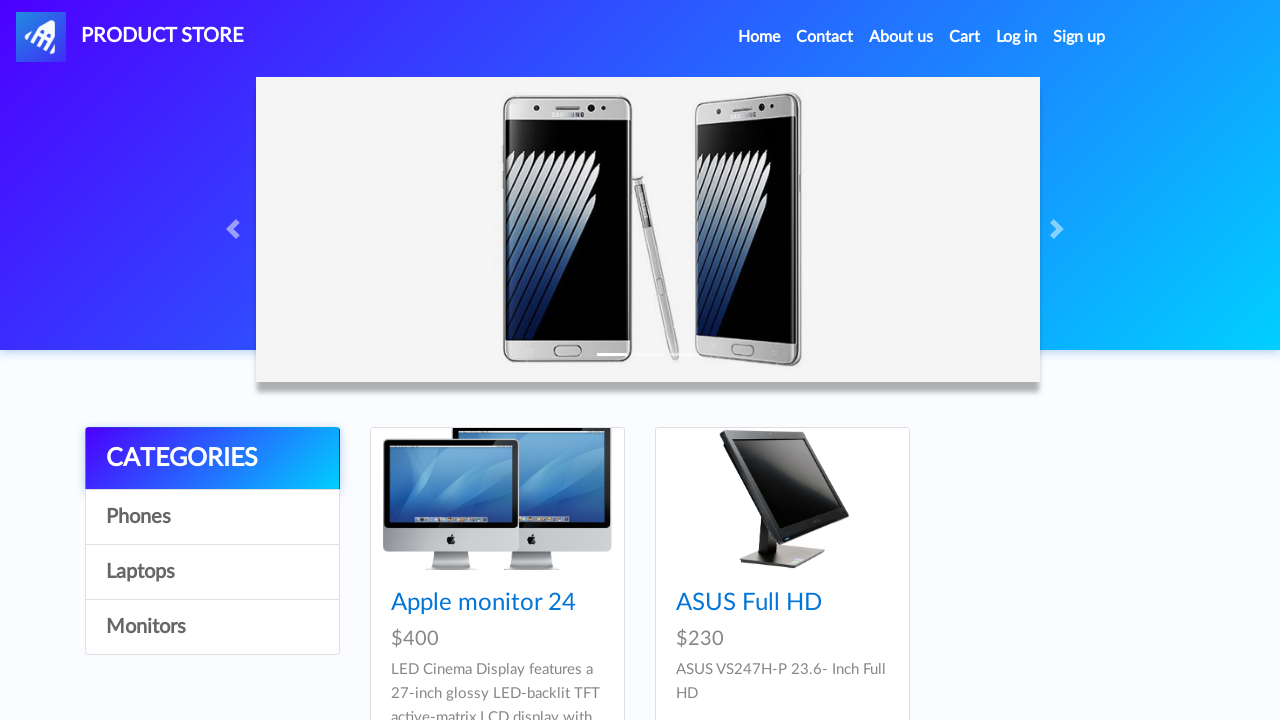

Clicked on Apple monitor 24 product at (484, 603) on a:has-text('Apple monitor 24')
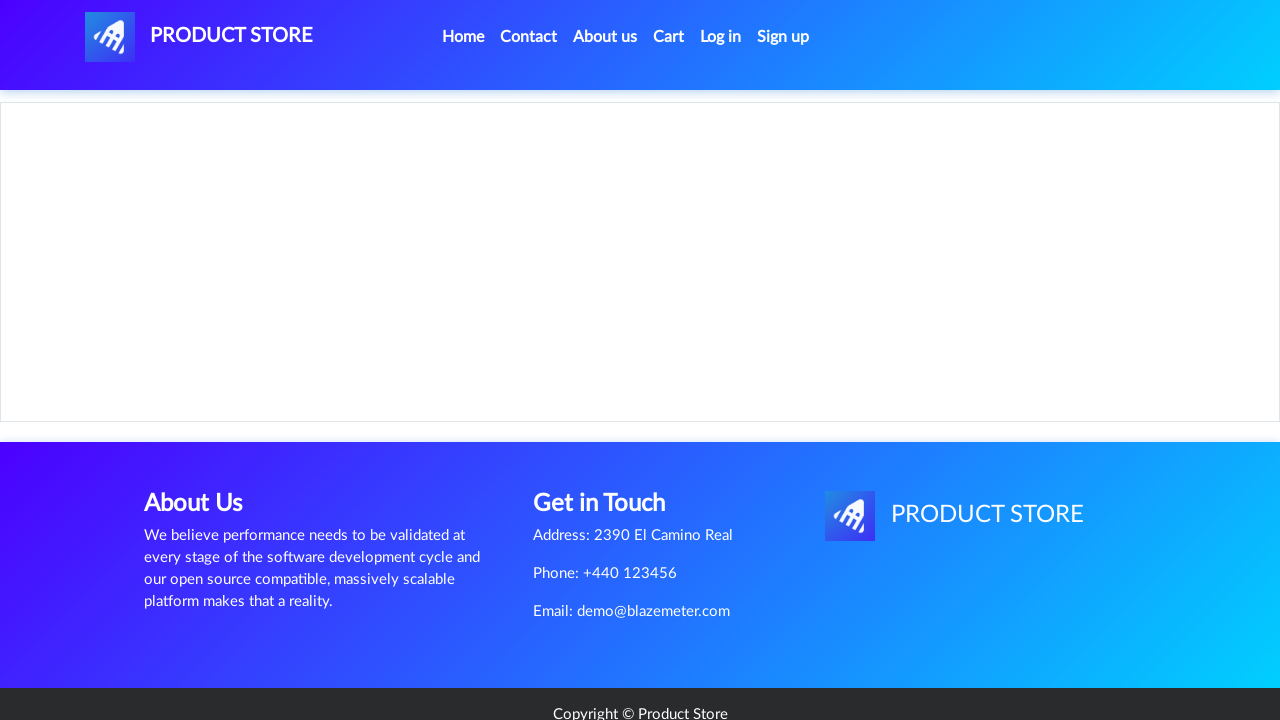

Add to cart button loaded for monitor
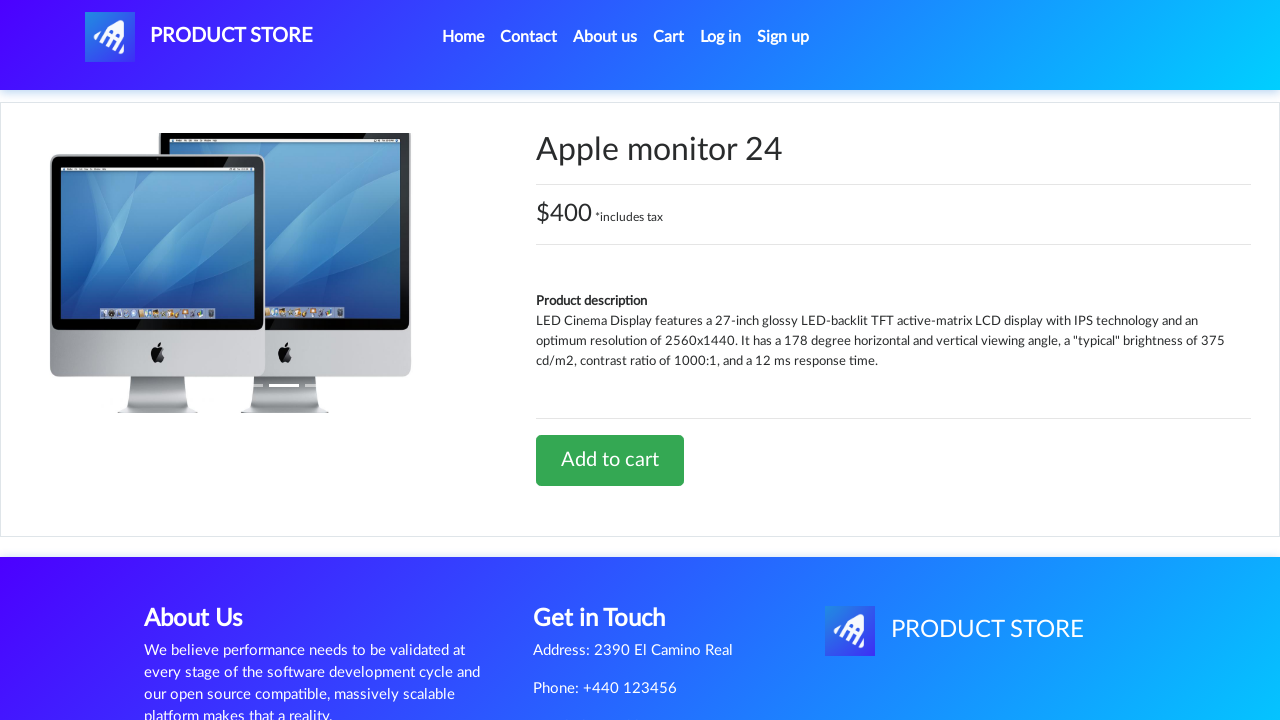

Clicked Add to cart button for monitor at (610, 460) on a.btn-success
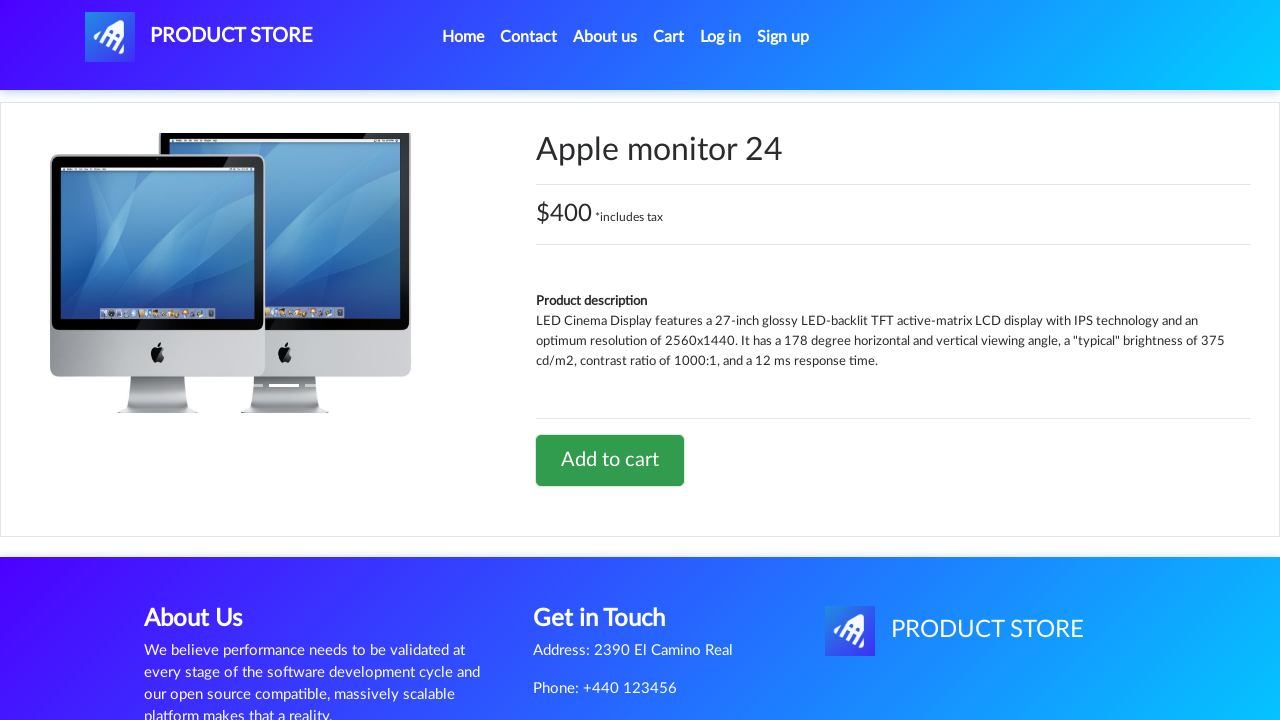

Waited for monitor cart confirmation
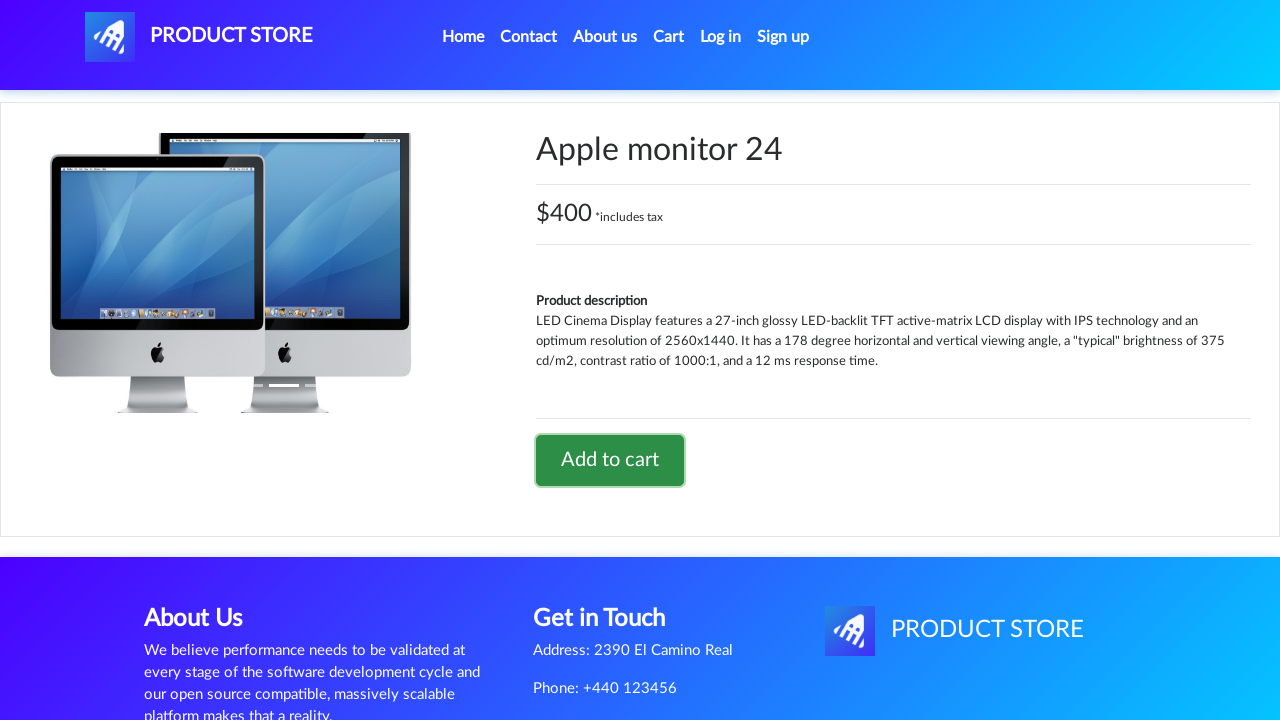

Clicked on Cart link at (669, 37) on #cartur
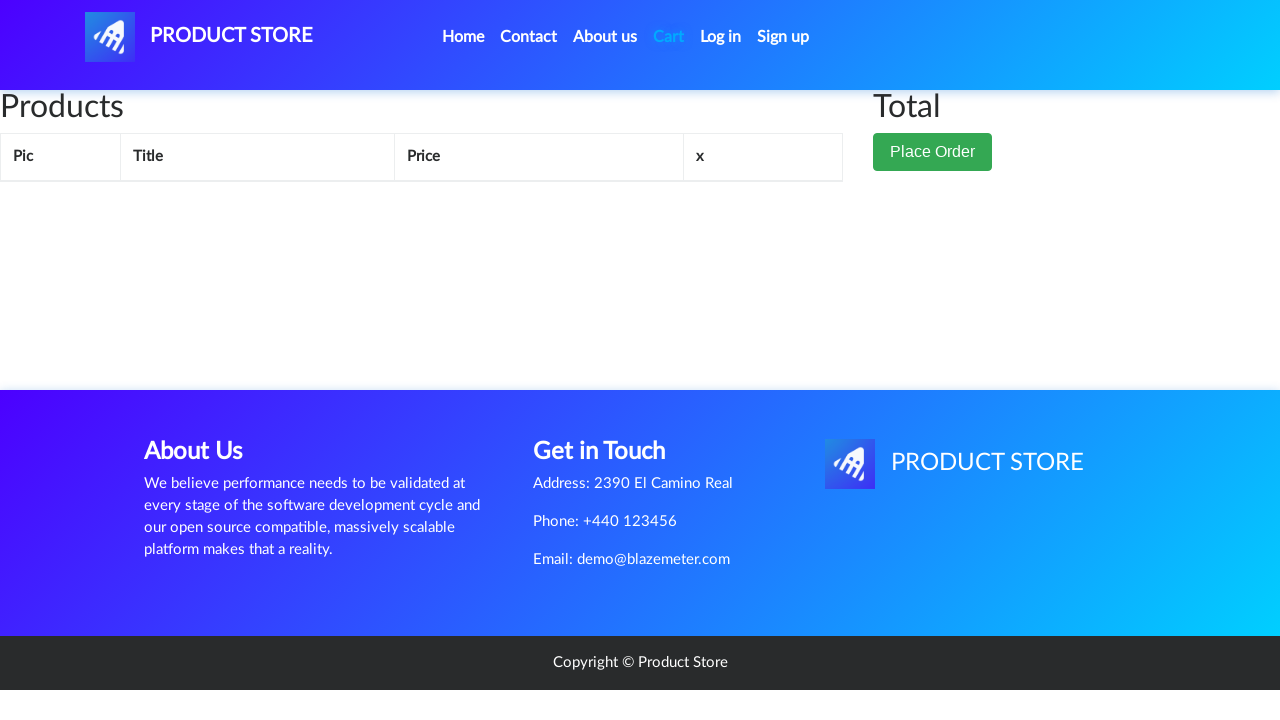

Cart page loaded with all items
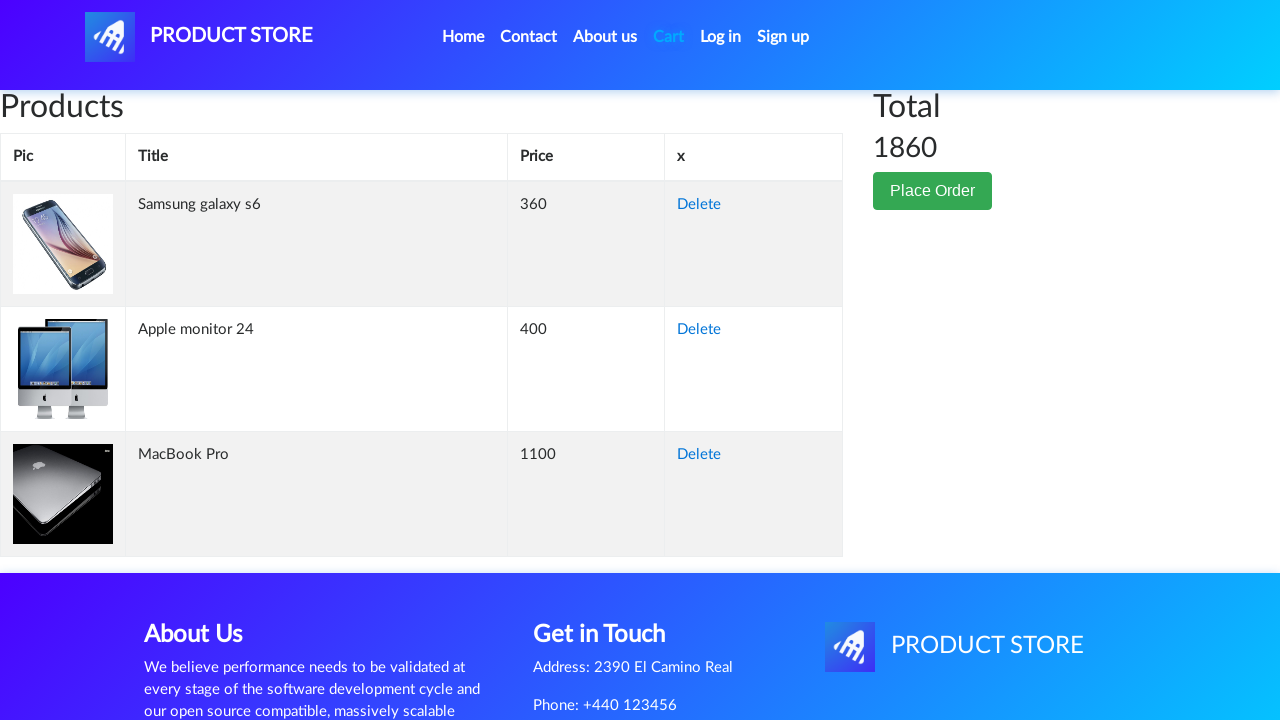

Clicked Place Order button at (933, 191) on button:has-text('Place Order')
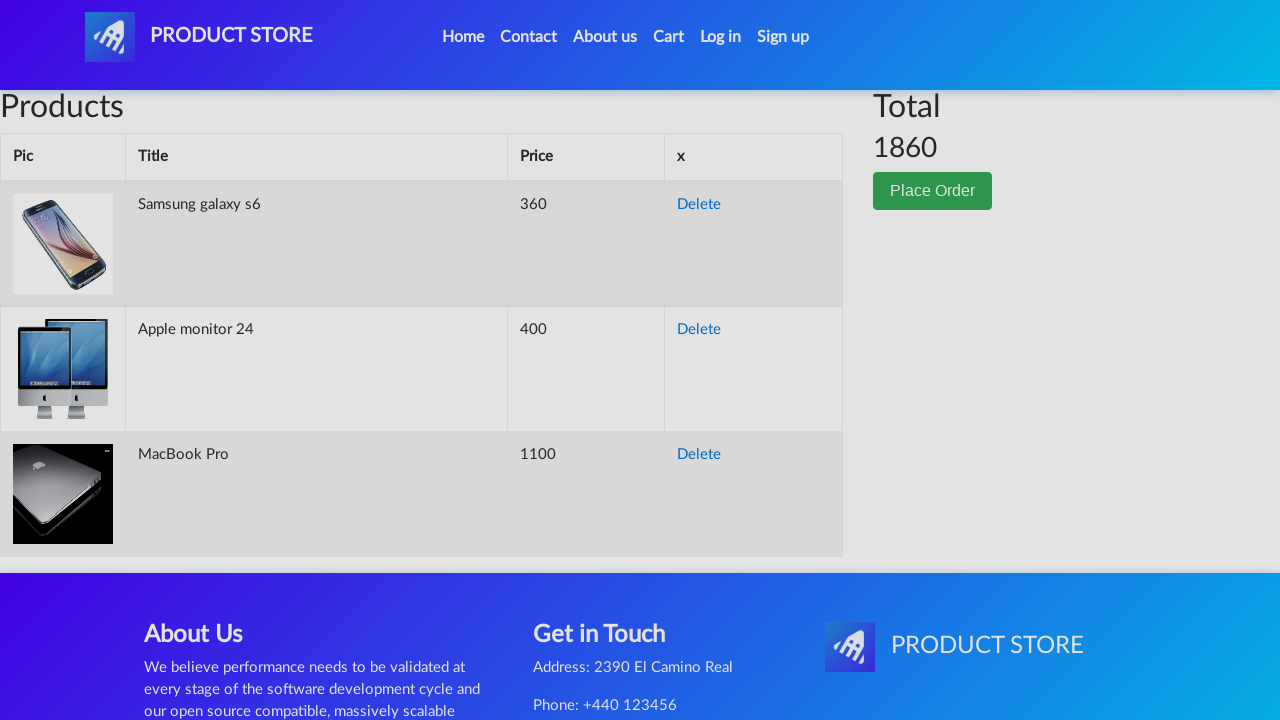

Order modal opened
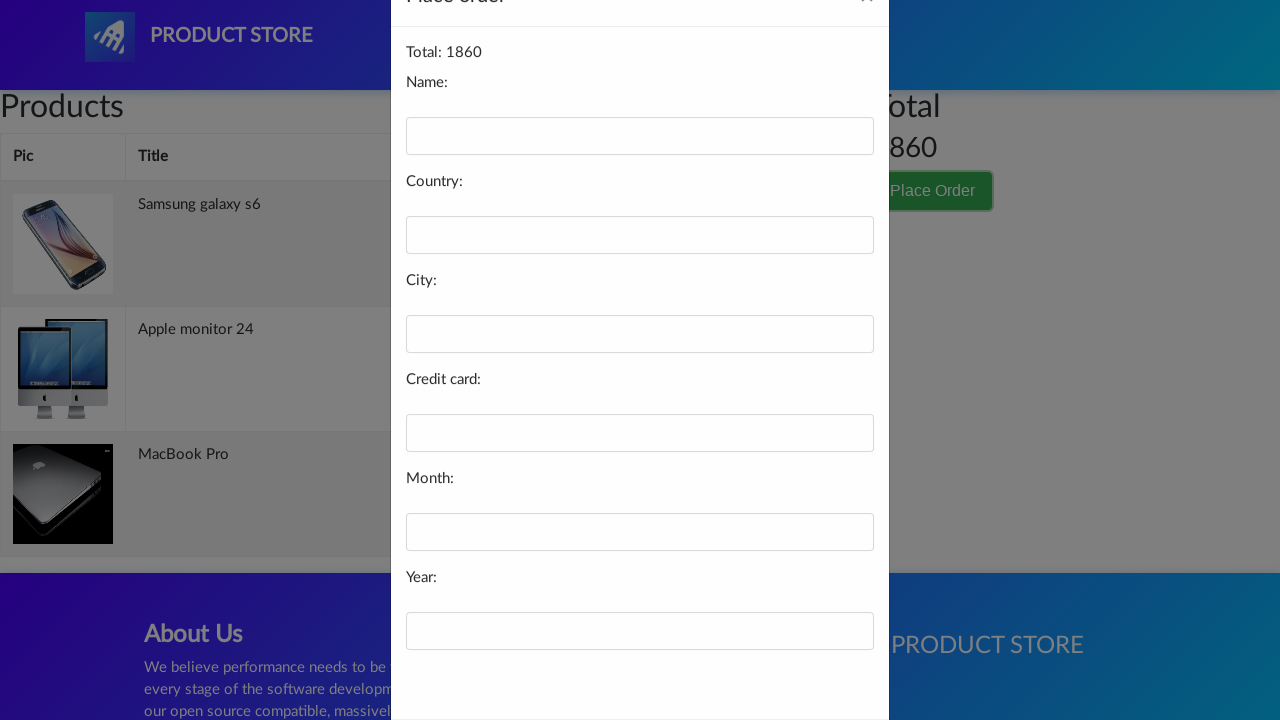

Filled in customer name 'John Doe' on #name
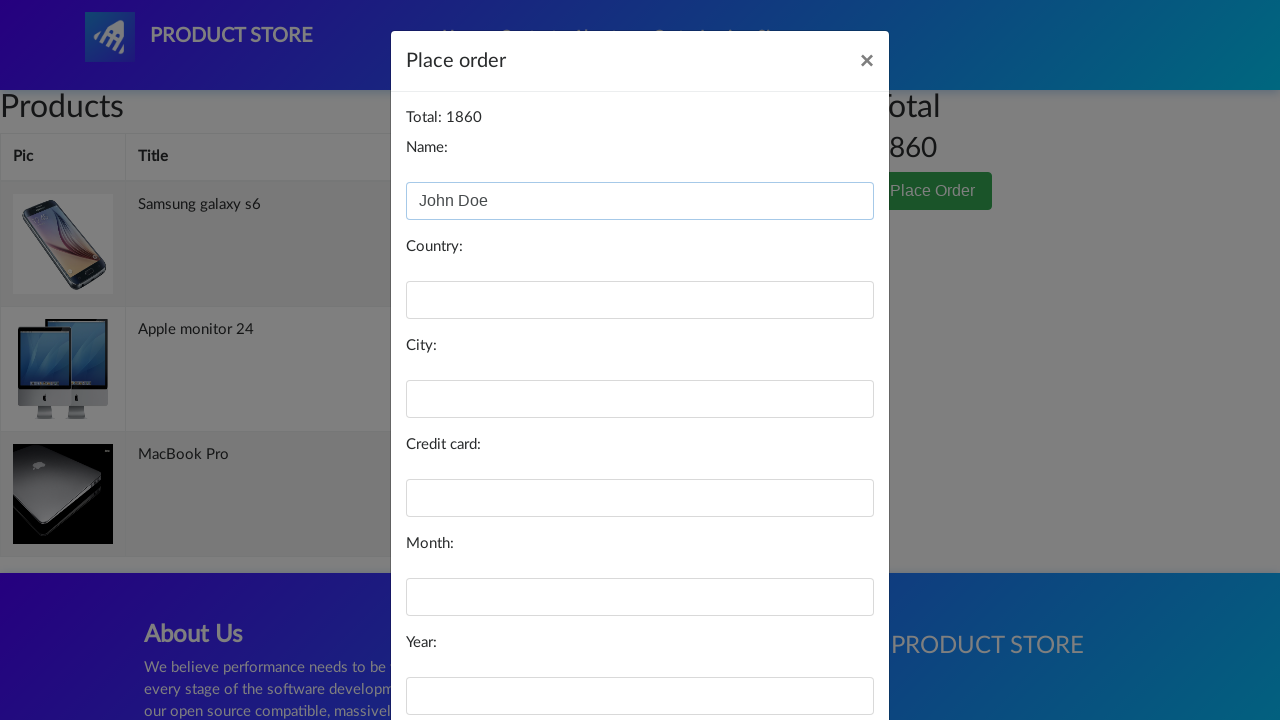

Filled in country 'USA' on #country
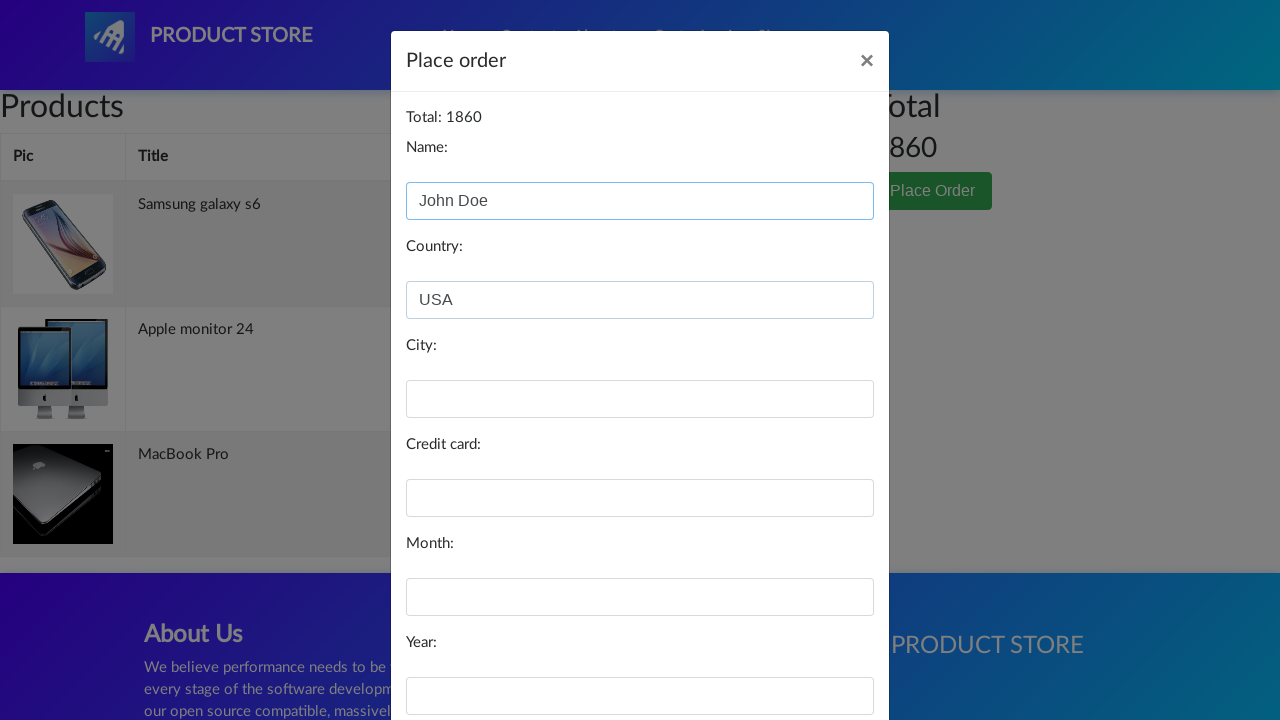

Filled in city 'New York' on #city
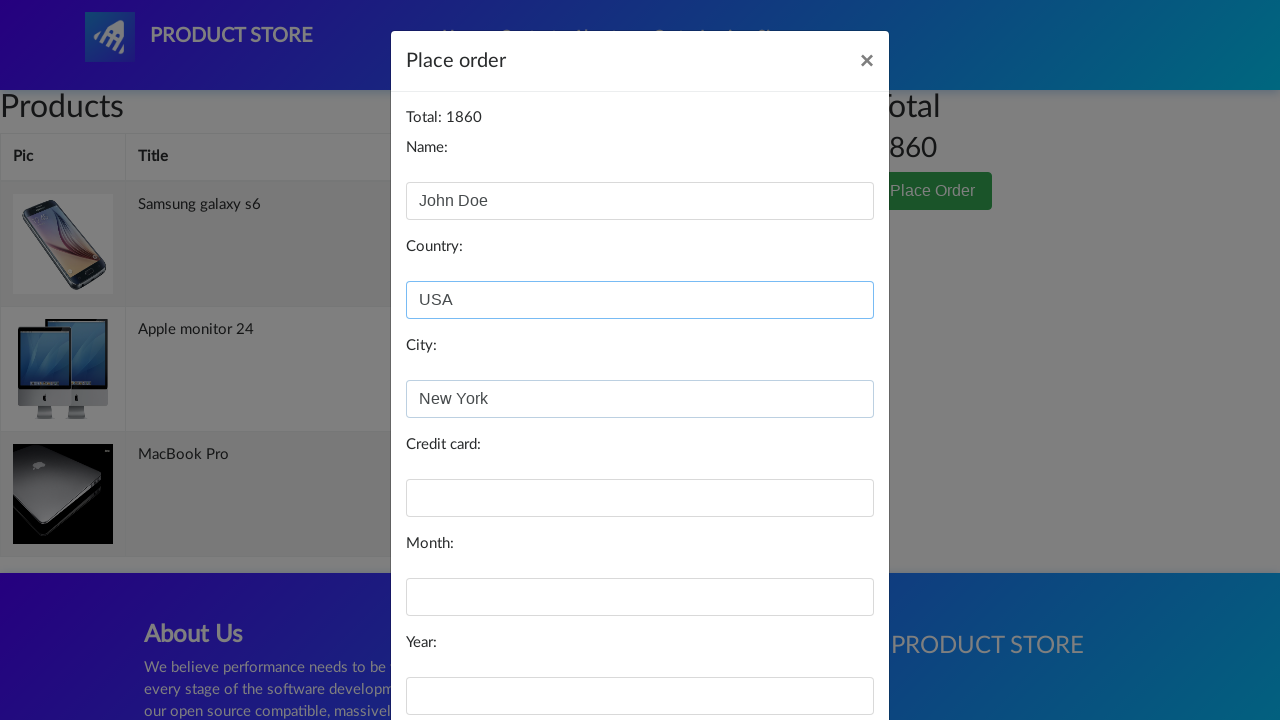

Filled in credit card number on #card
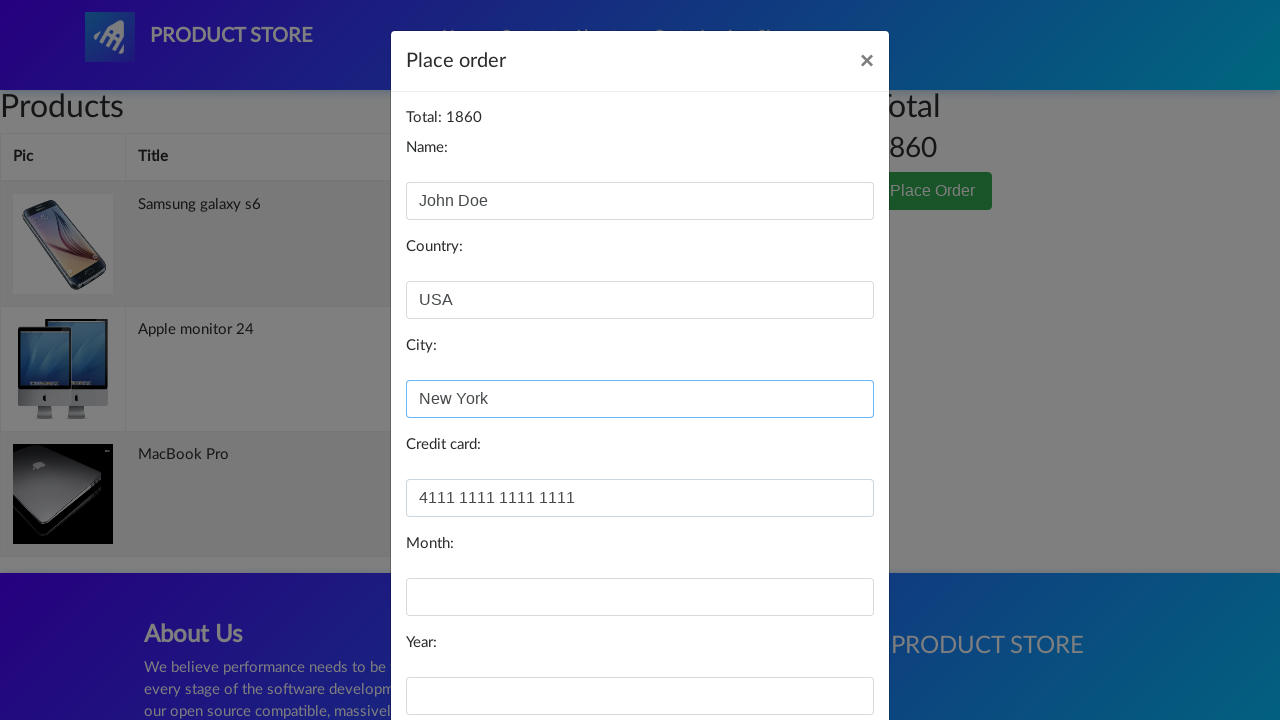

Filled in expiry month '12' on #month
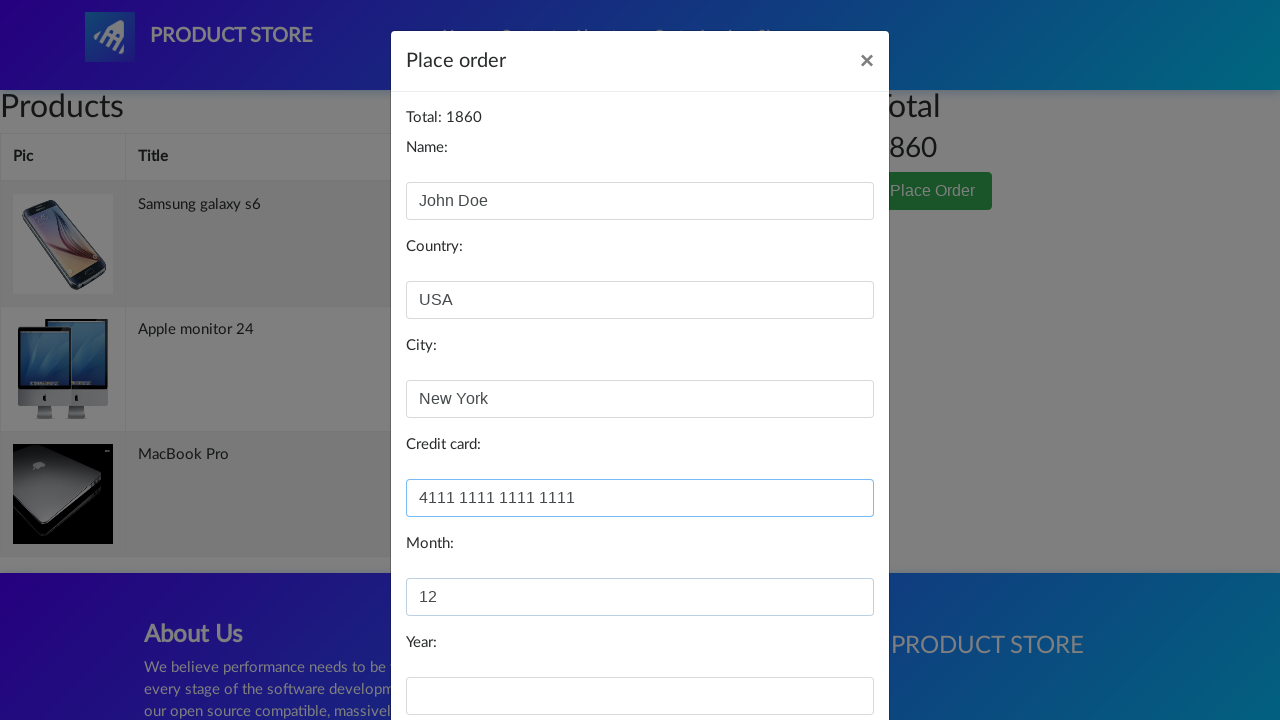

Filled in expiry year '2025' on #year
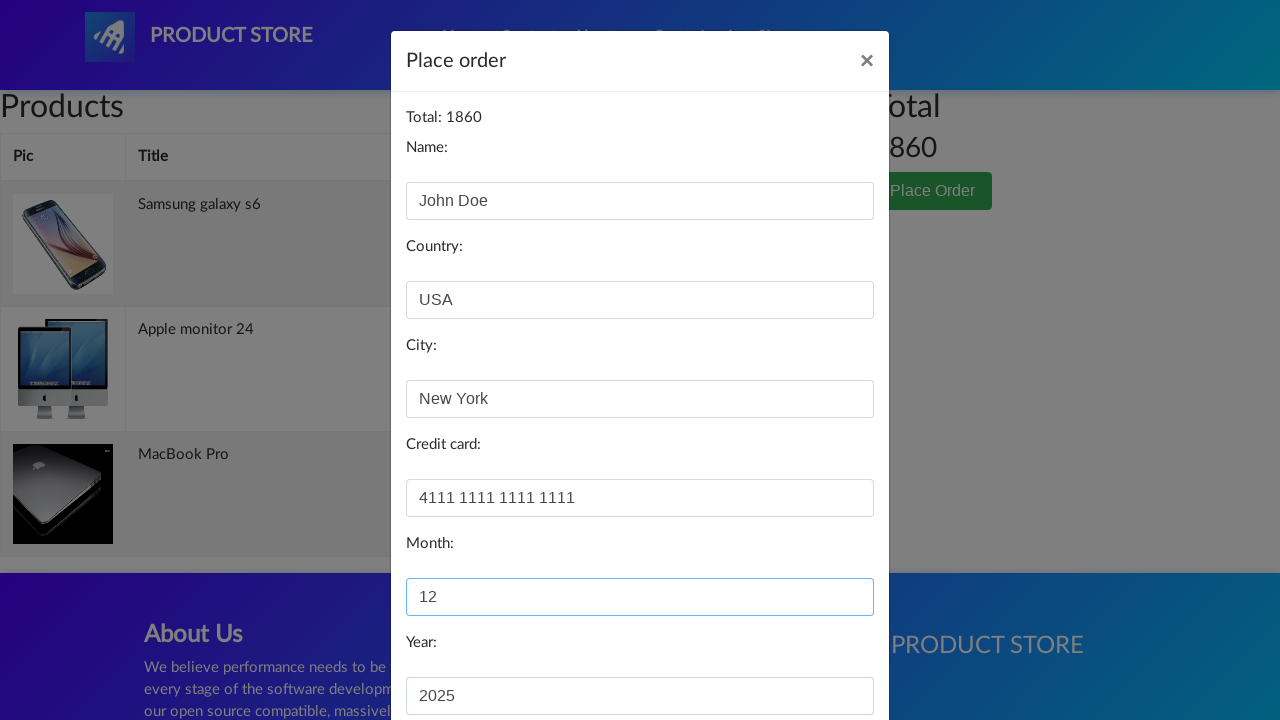

Clicked Purchase button to complete order at (823, 655) on button:has-text('Purchase')
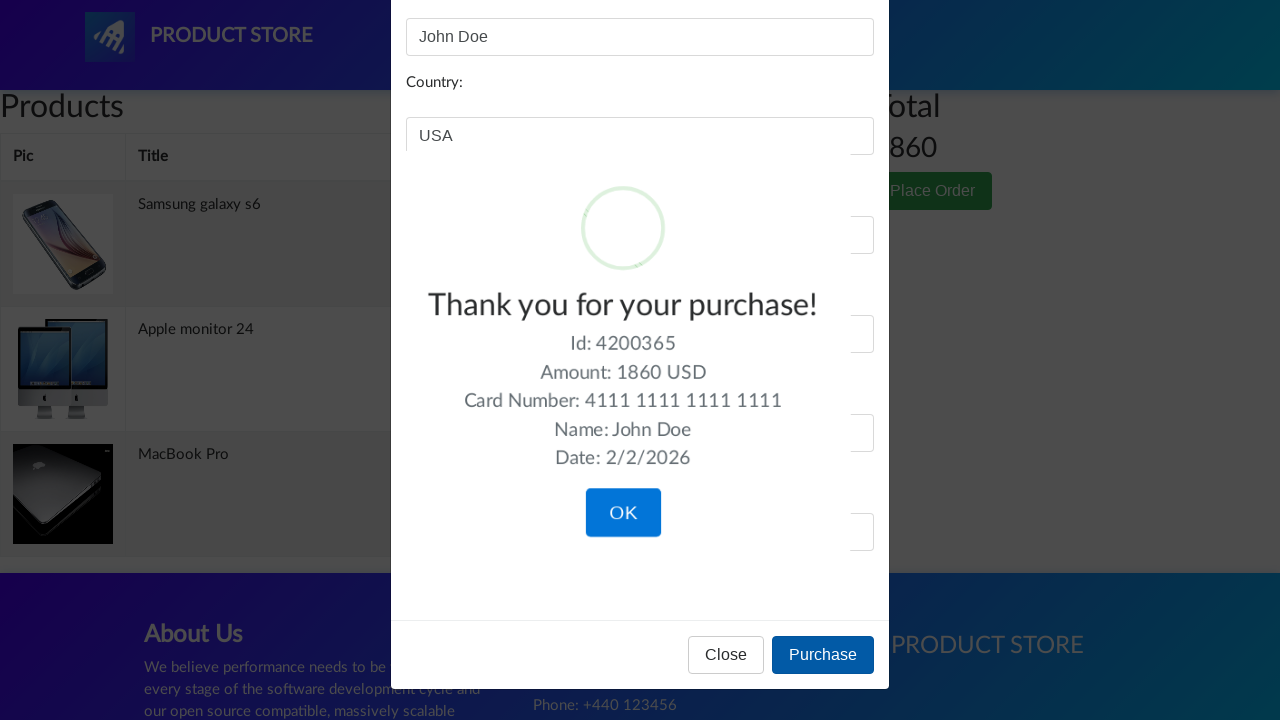

Order confirmation popup appeared
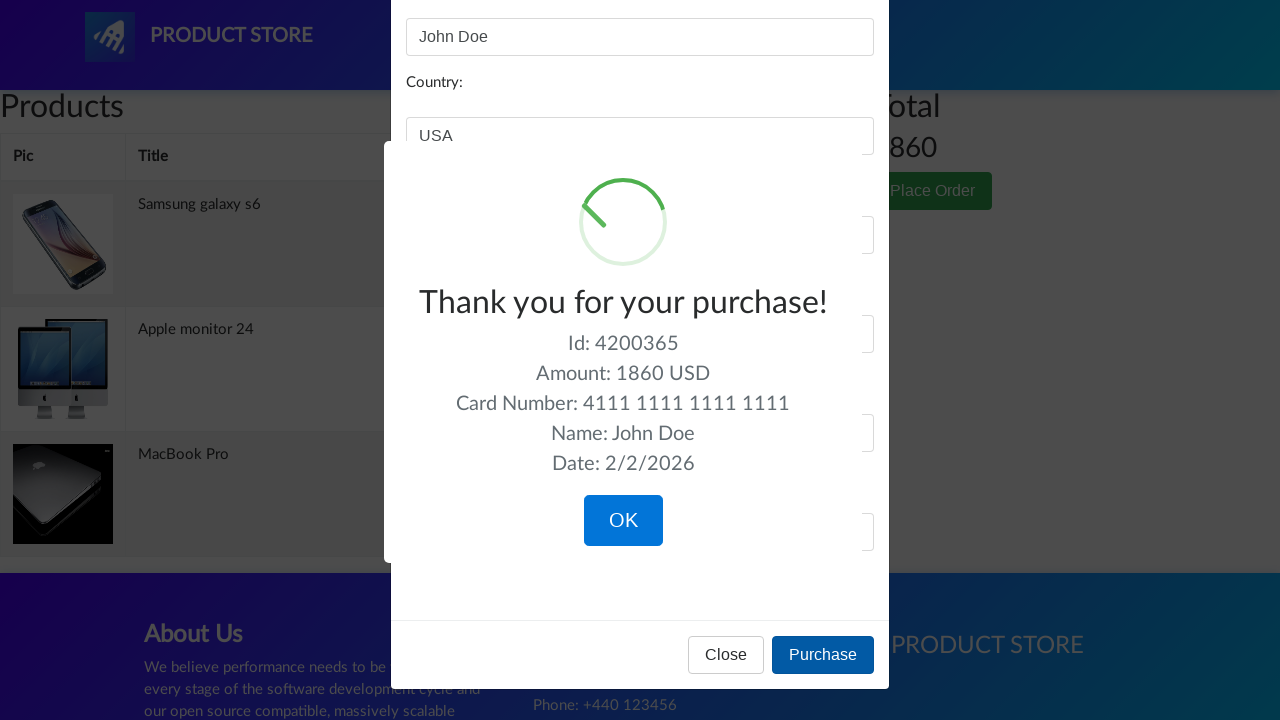

Clicked OK button to confirm order completion at (623, 521) on .confirm.btn-lg
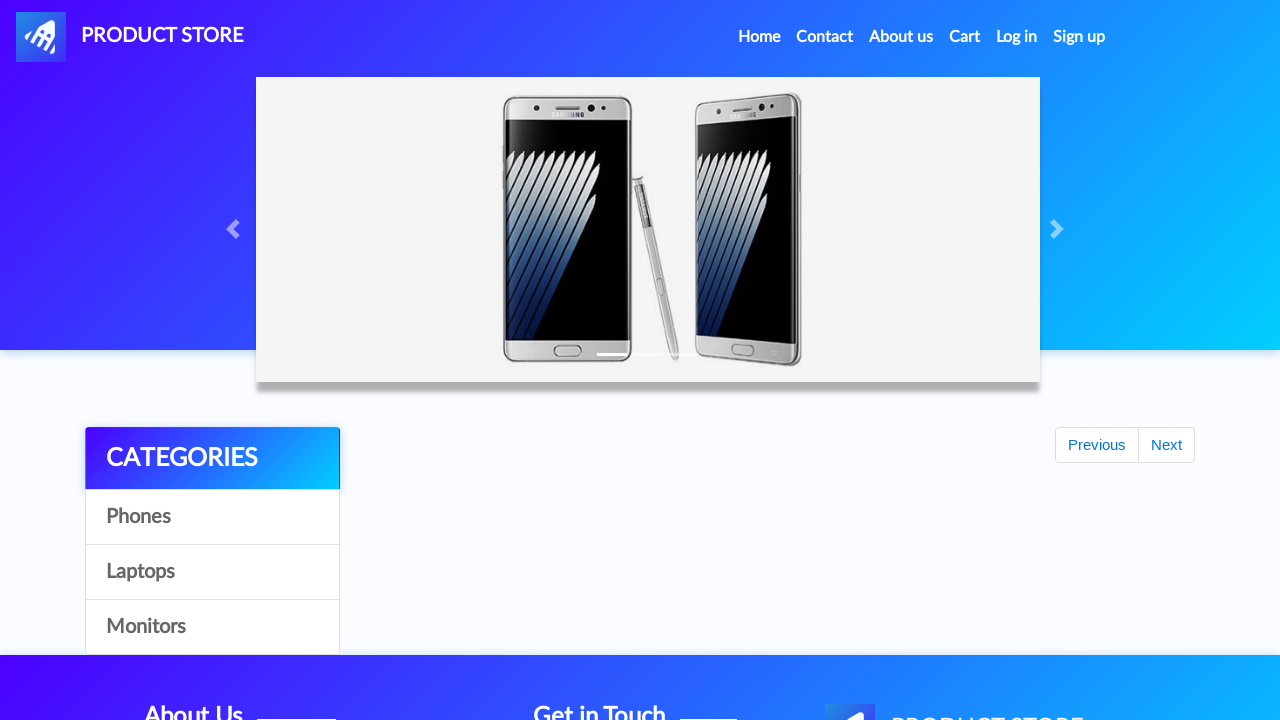

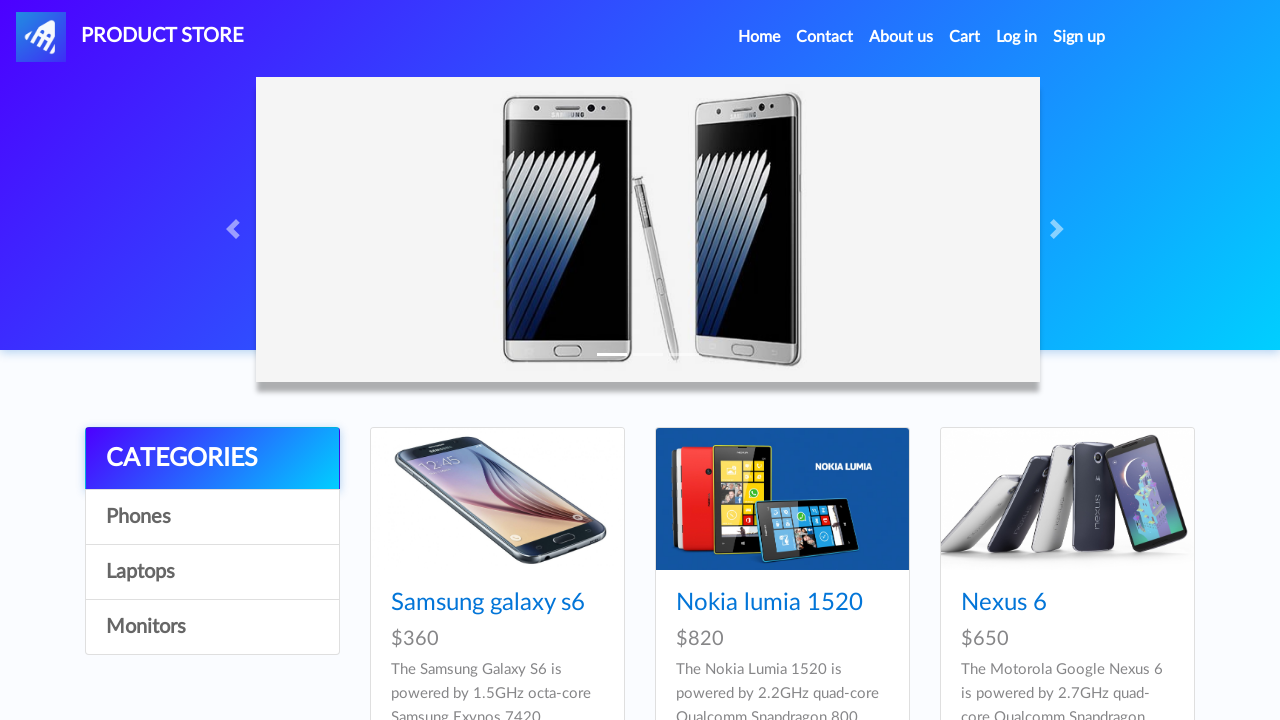